Tests product category navigation and adding products to cart by clicking through different product categories, selecting products, and adding them to the shopping cart

Starting URL: https://www.demoblaze.com/index.html

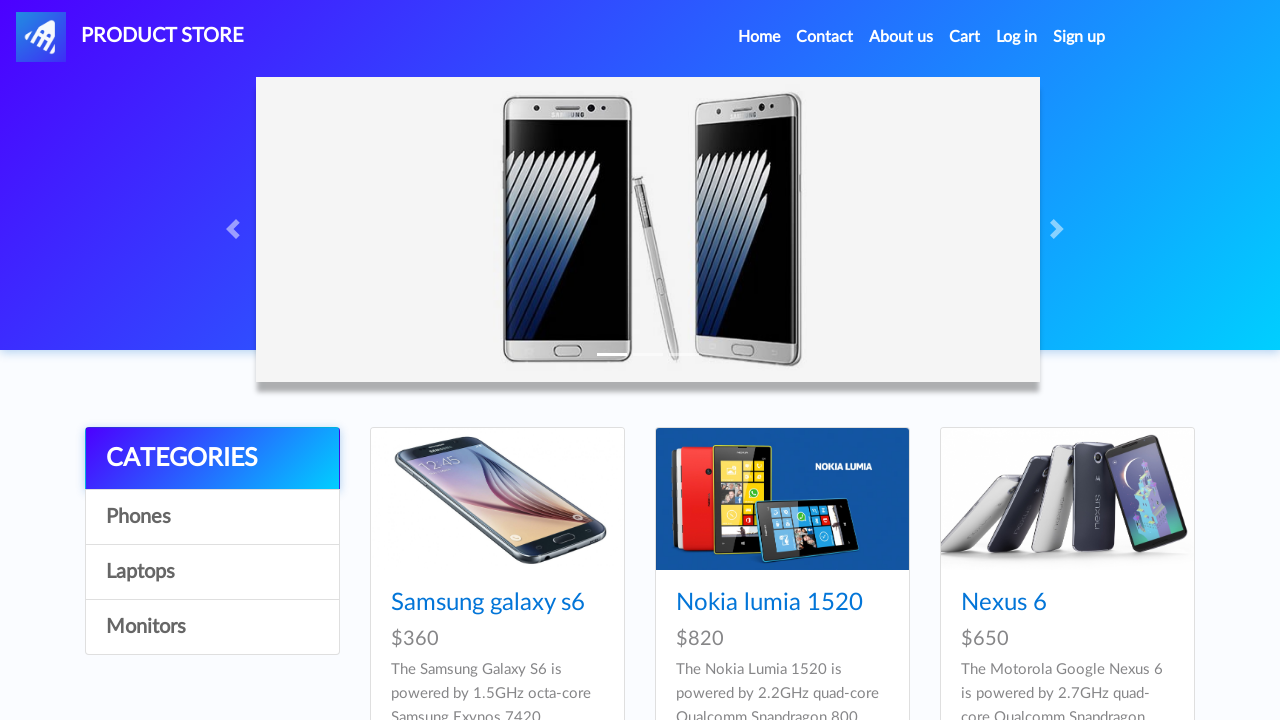

Clicked on category/product at index 0,0 at (212, 517) on xpath=/html/body/div[5]/div/div[1]/div/a[2]
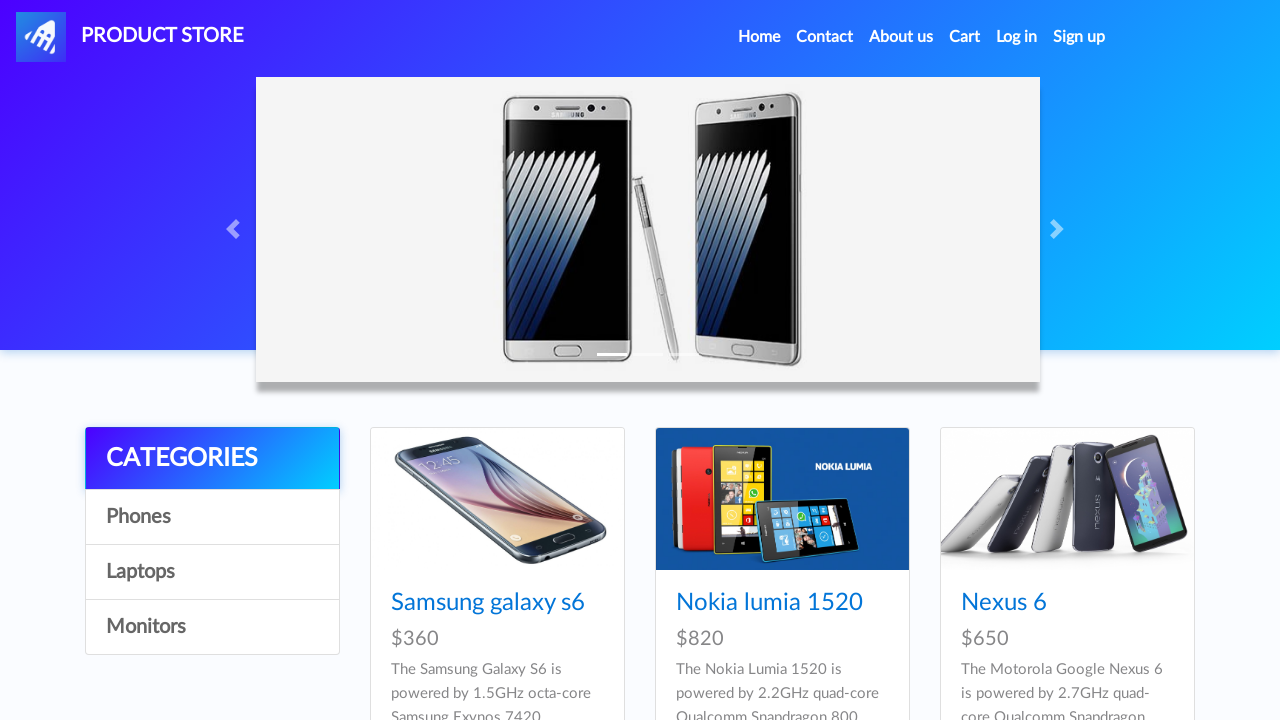

Waited 3 seconds for page to load
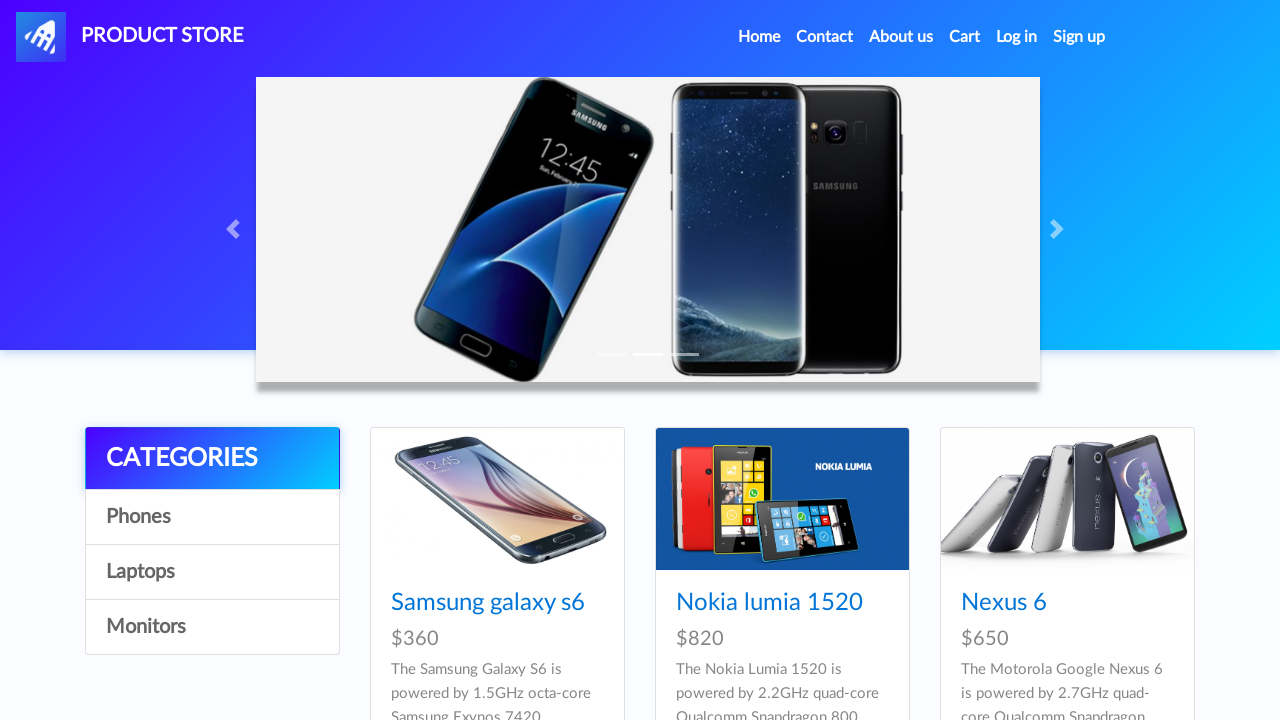

Clicked on category/product at index 0,1 at (488, 603) on xpath=//*[@id="tbodyid"]/div[1]/div/div/h4/a
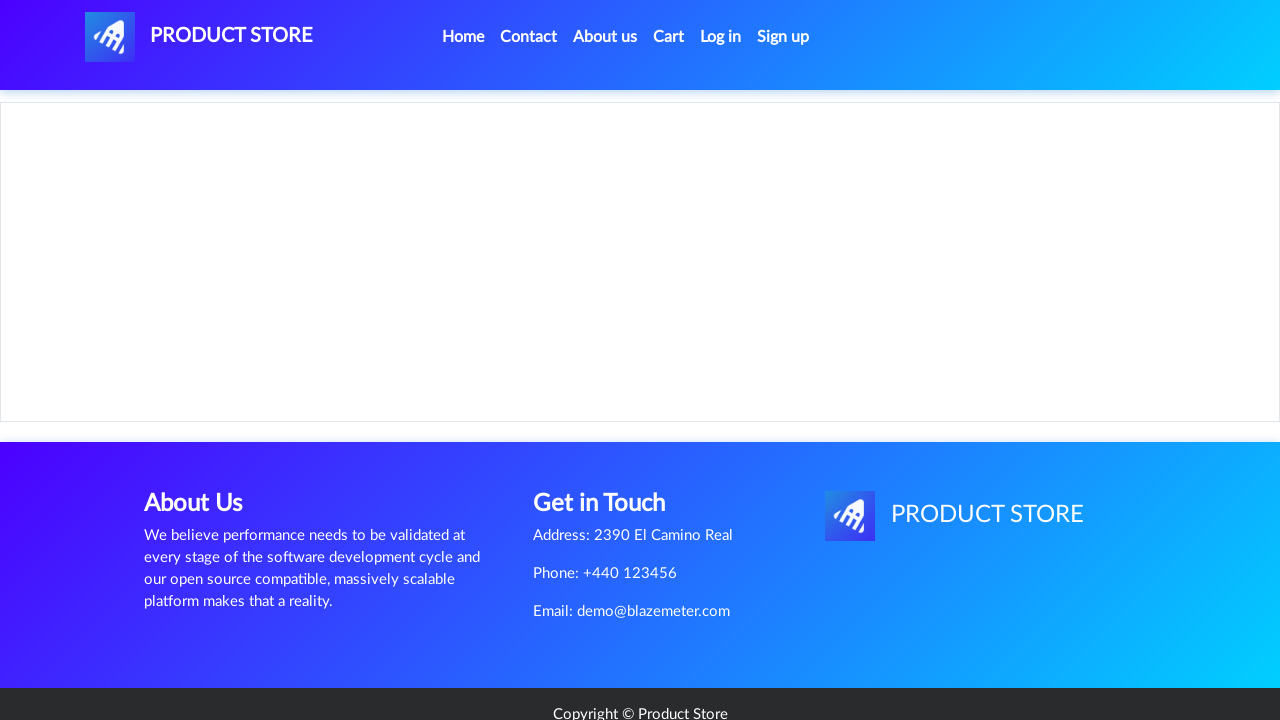

Waited 3 seconds for page to load
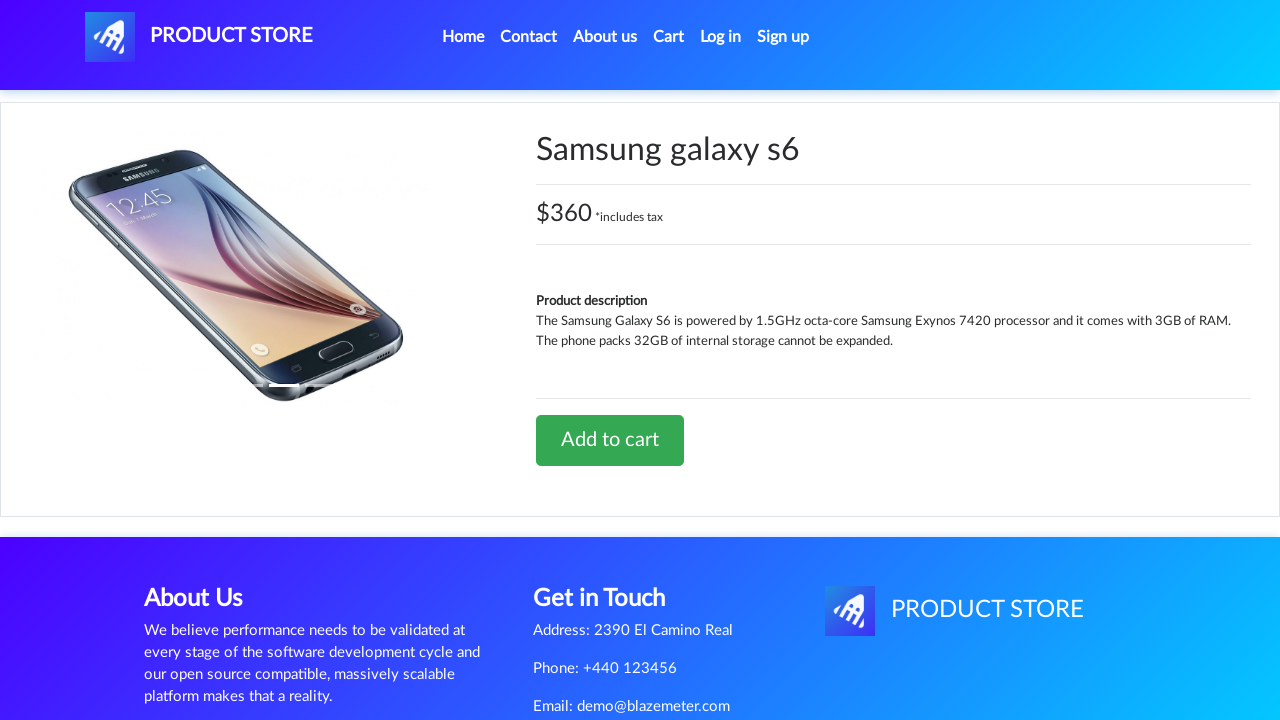

Clicked add to cart button at (610, 440) on xpath=/html/body/div[5]/div/div[2]/div[2]/div/a
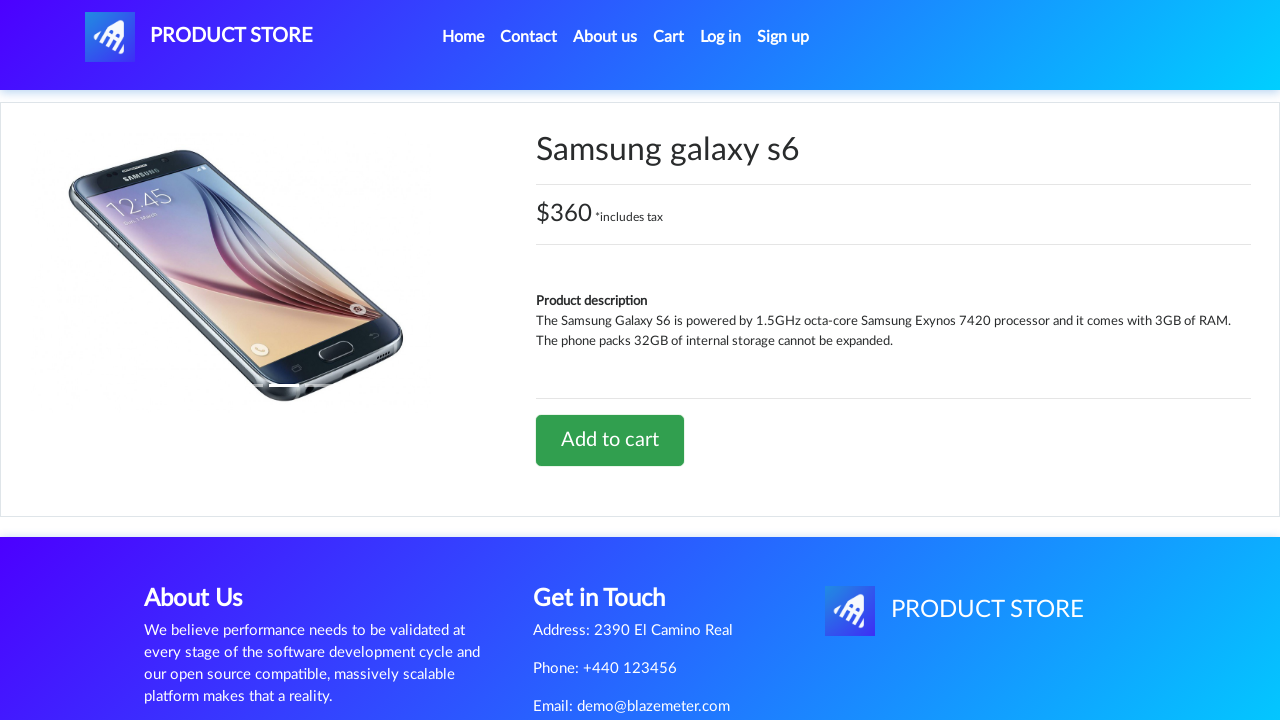

Waited 1 second after clicking add to cart
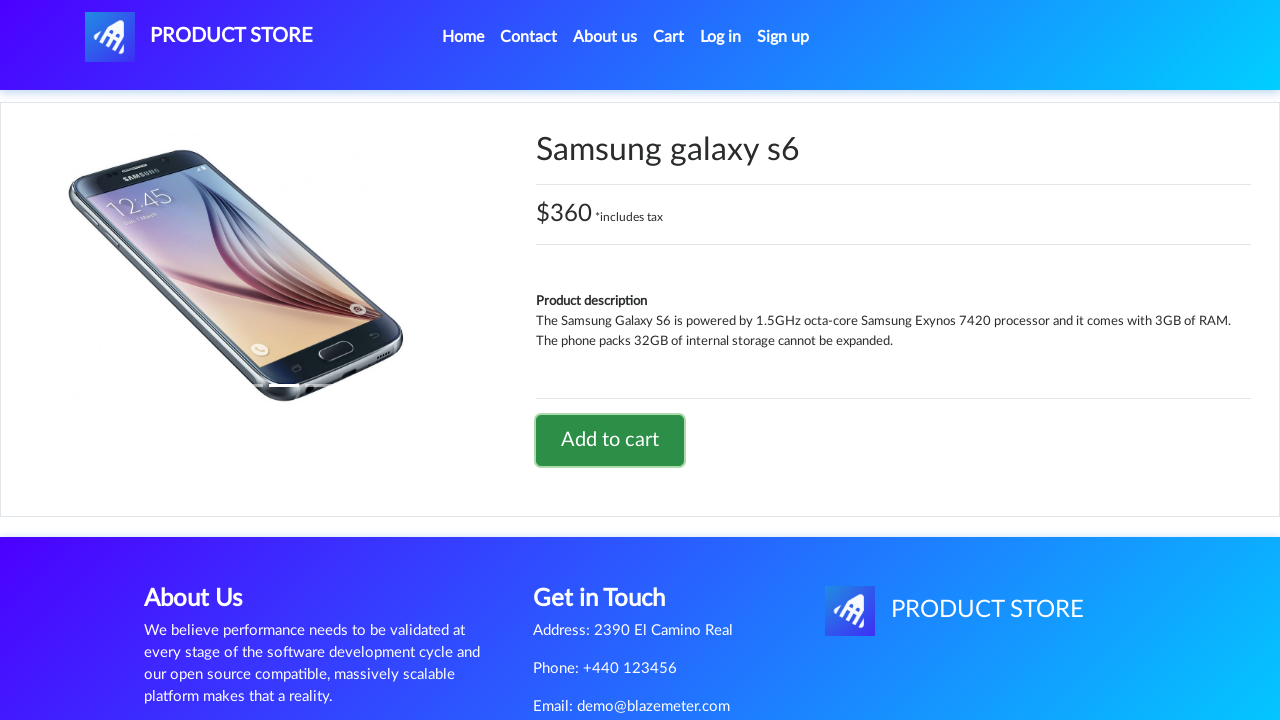

Set up dialog handler to accept alerts
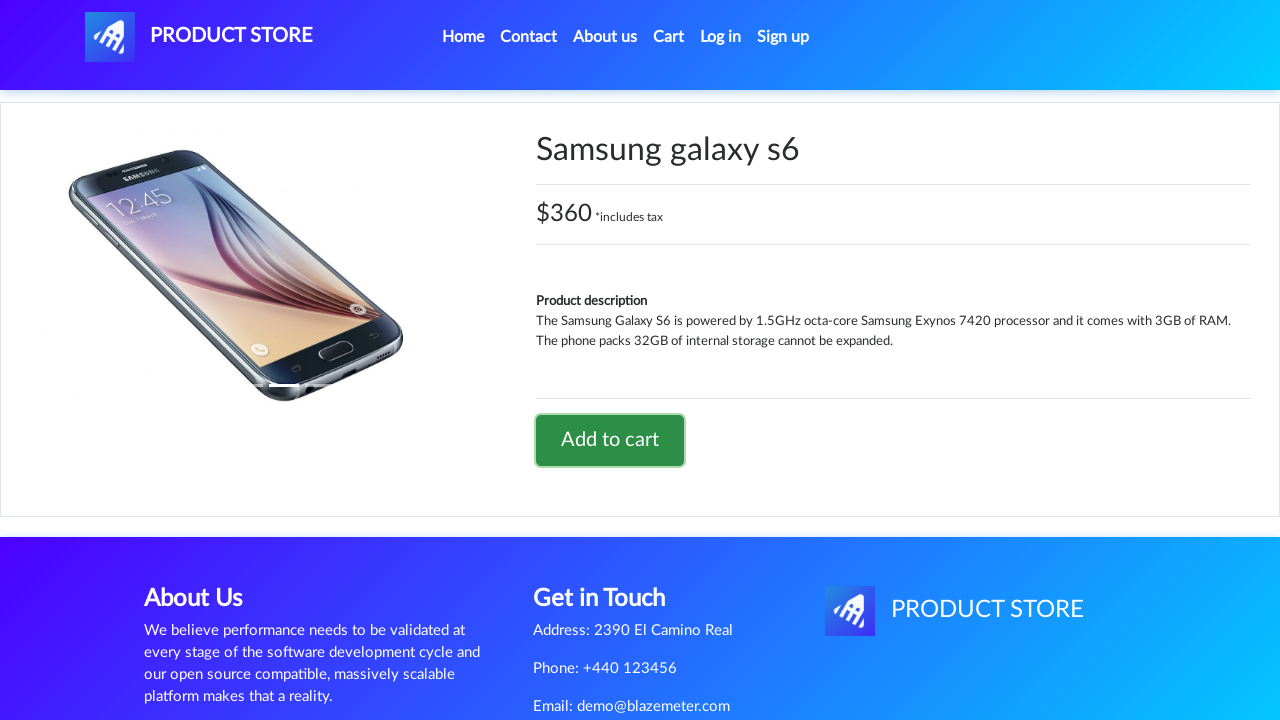

Waited 2 seconds for alert to be processed
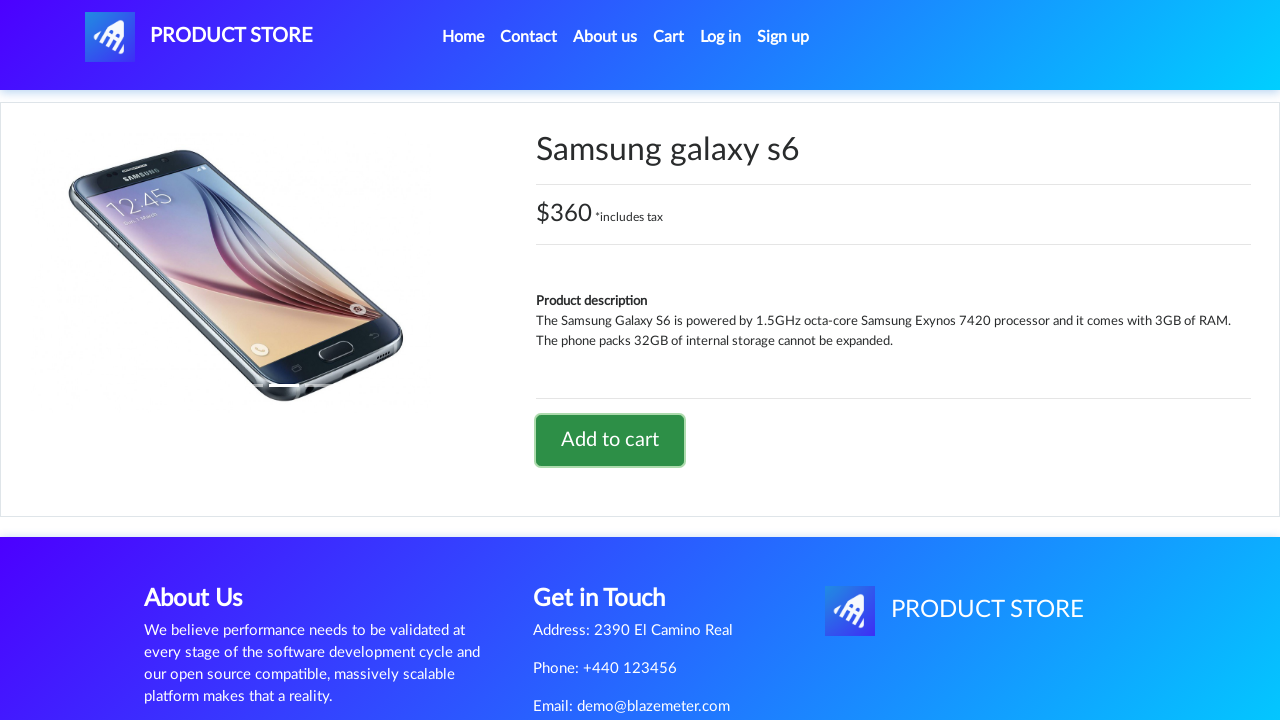

Clicked home navigation link at (463, 37) on xpath=/html/body/nav/div/div/ul/li[1]/a
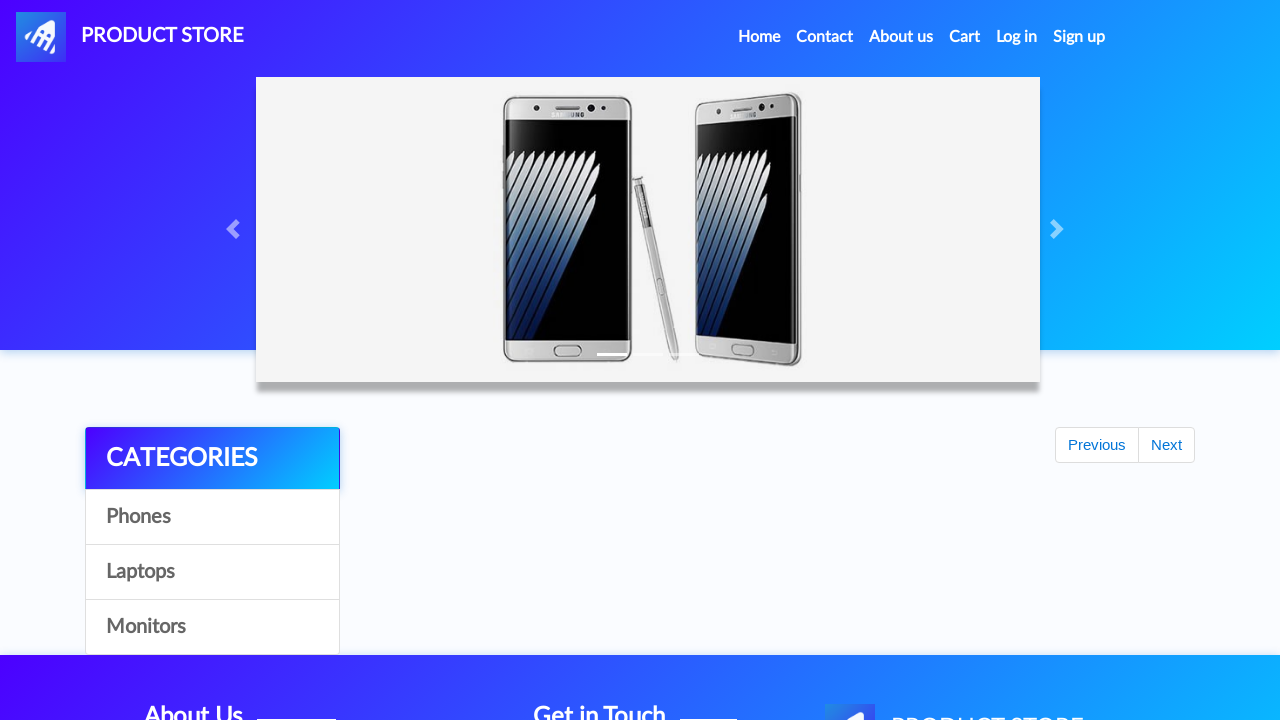

Waited 3 seconds for home page to load
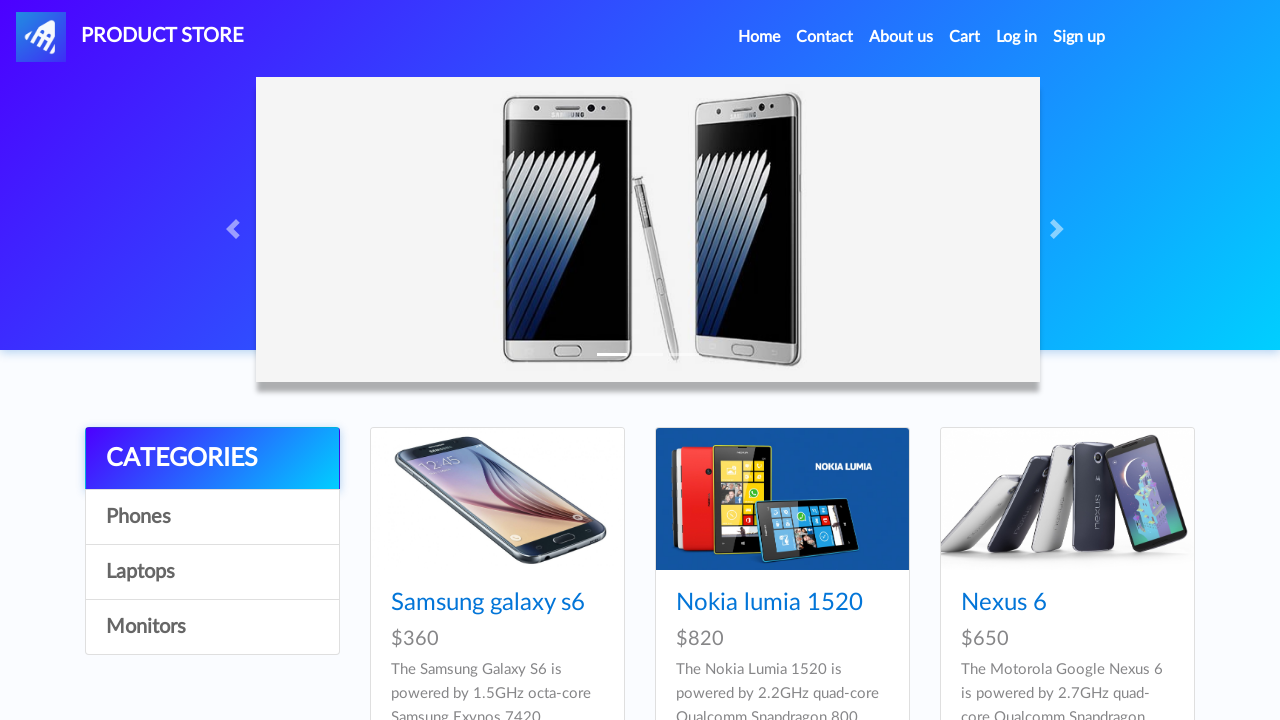

Clicked category 0 again at (212, 517) on xpath=/html/body/div[5]/div/div[1]/div/a[2]
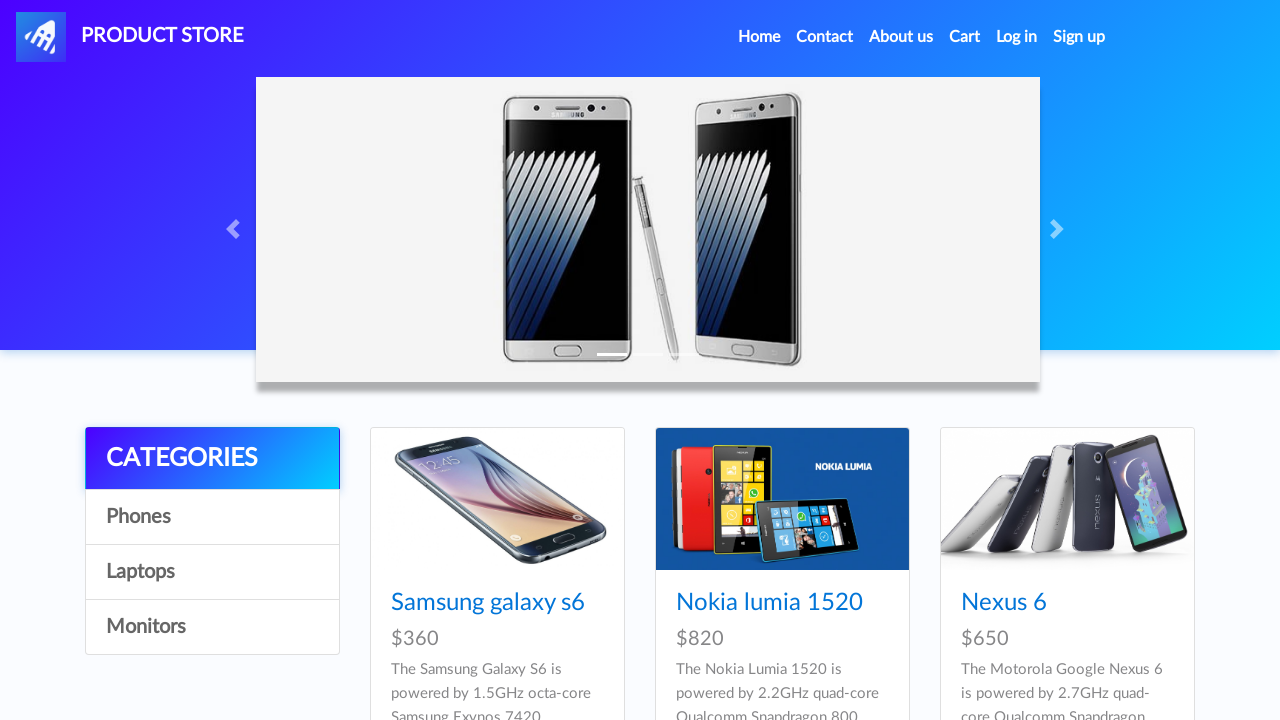

Waited 2 seconds for category to load
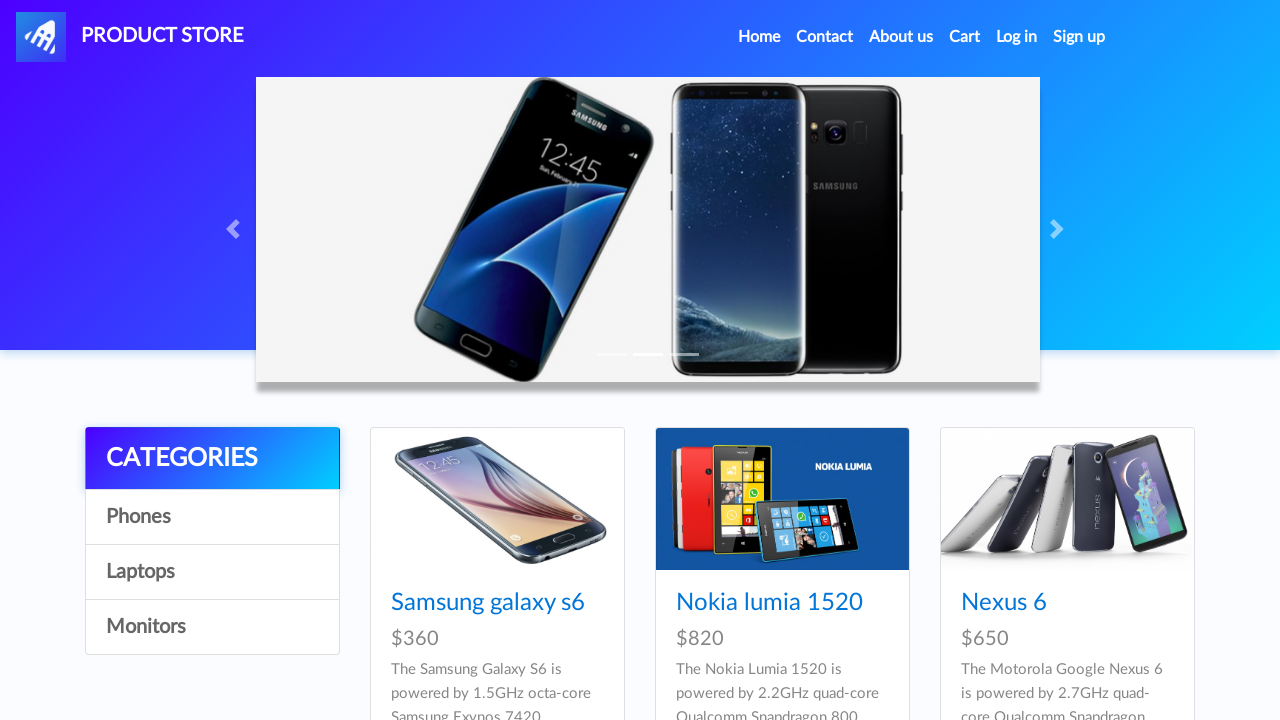

Clicked on category/product at index 0,2 at (769, 603) on xpath=//*[@id="tbodyid"]/div[2]/div/div/h4/a
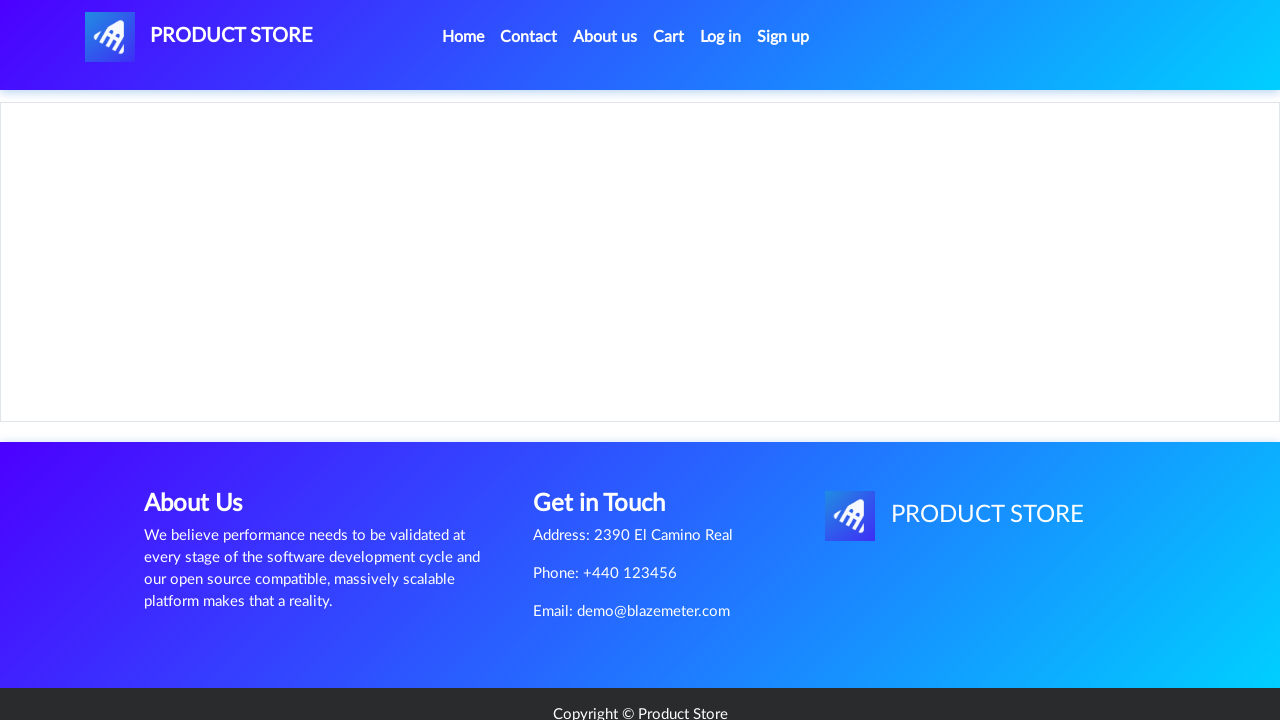

Waited 3 seconds for page to load
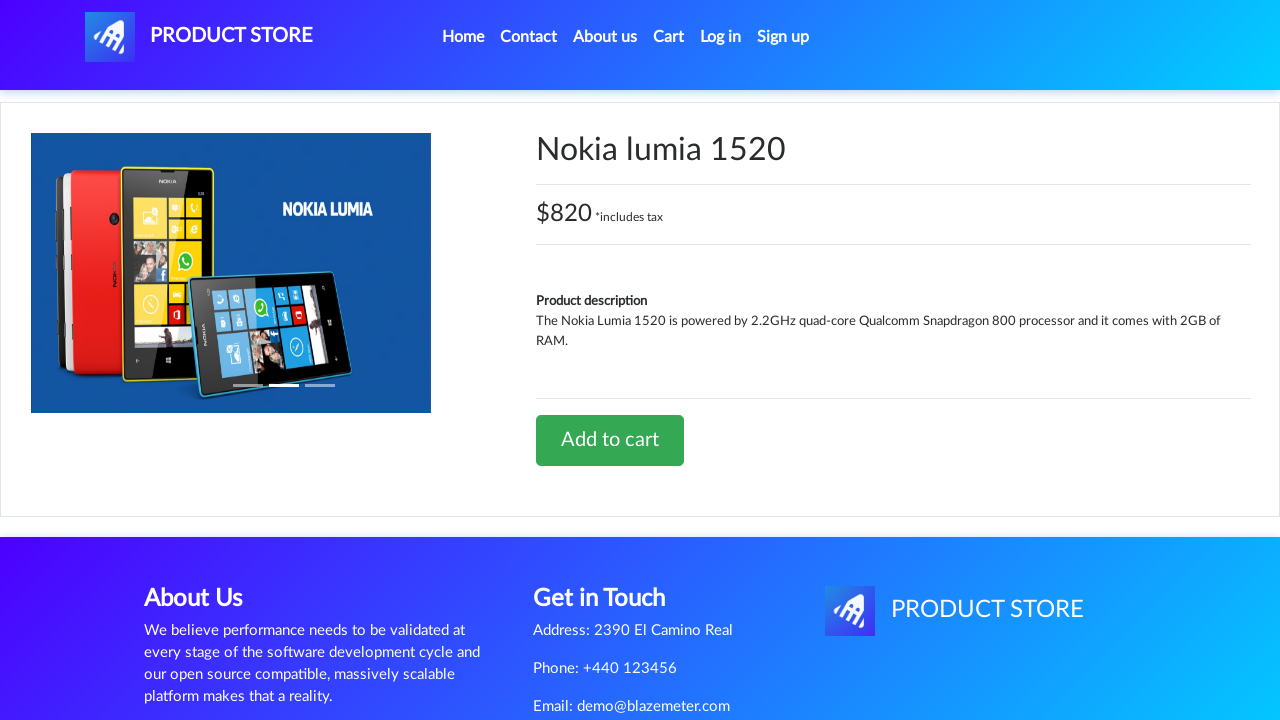

Clicked add to cart button at (610, 440) on xpath=/html/body/div[5]/div/div[2]/div[2]/div/a
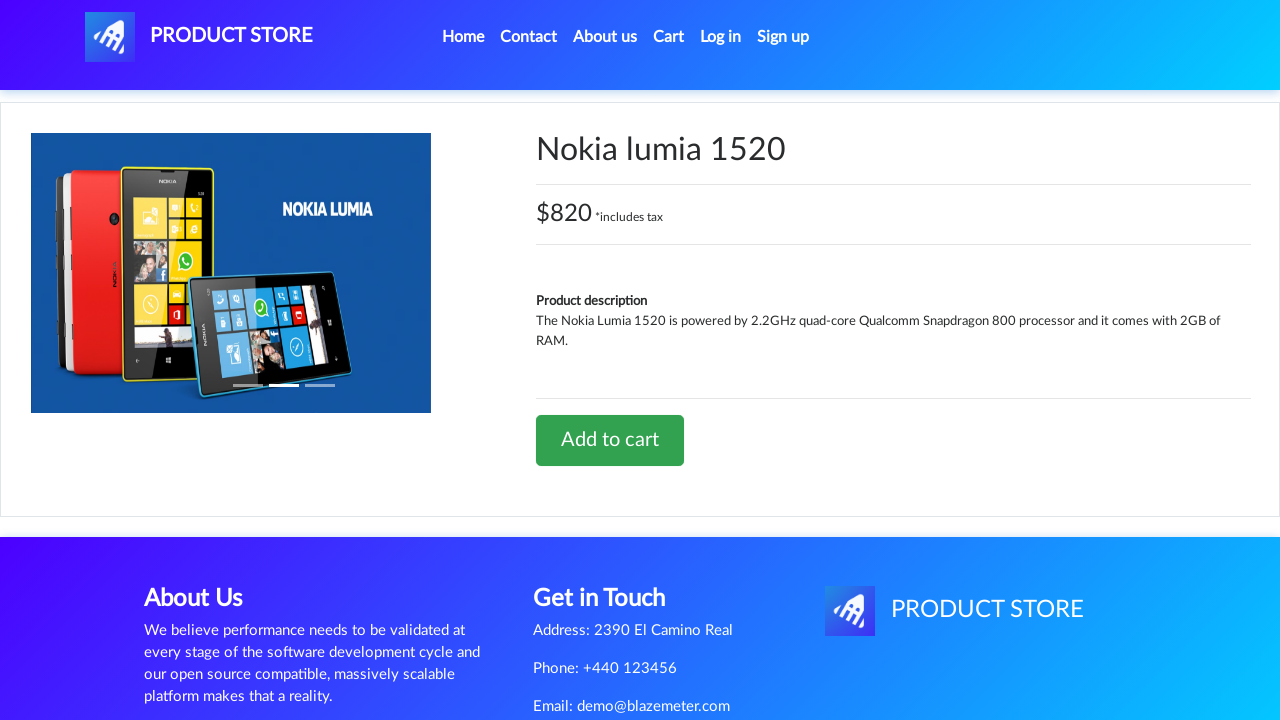

Waited 1 second after clicking add to cart
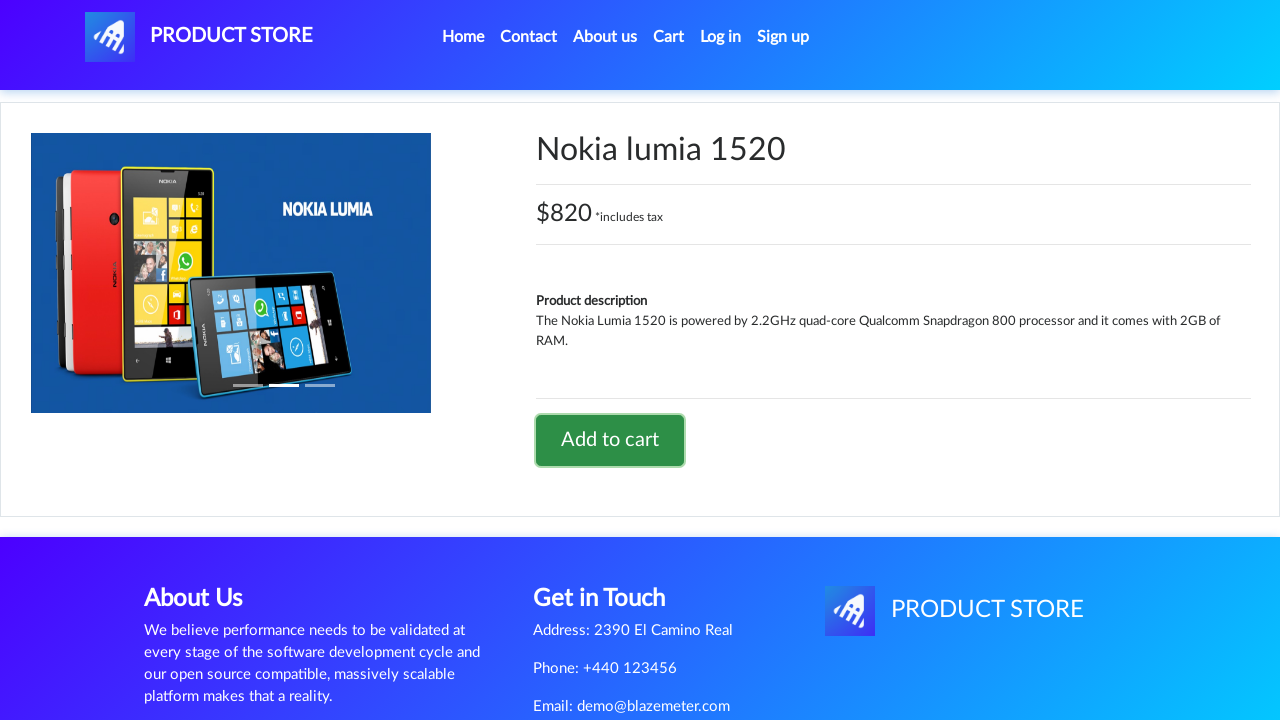

Set up dialog handler to accept alerts
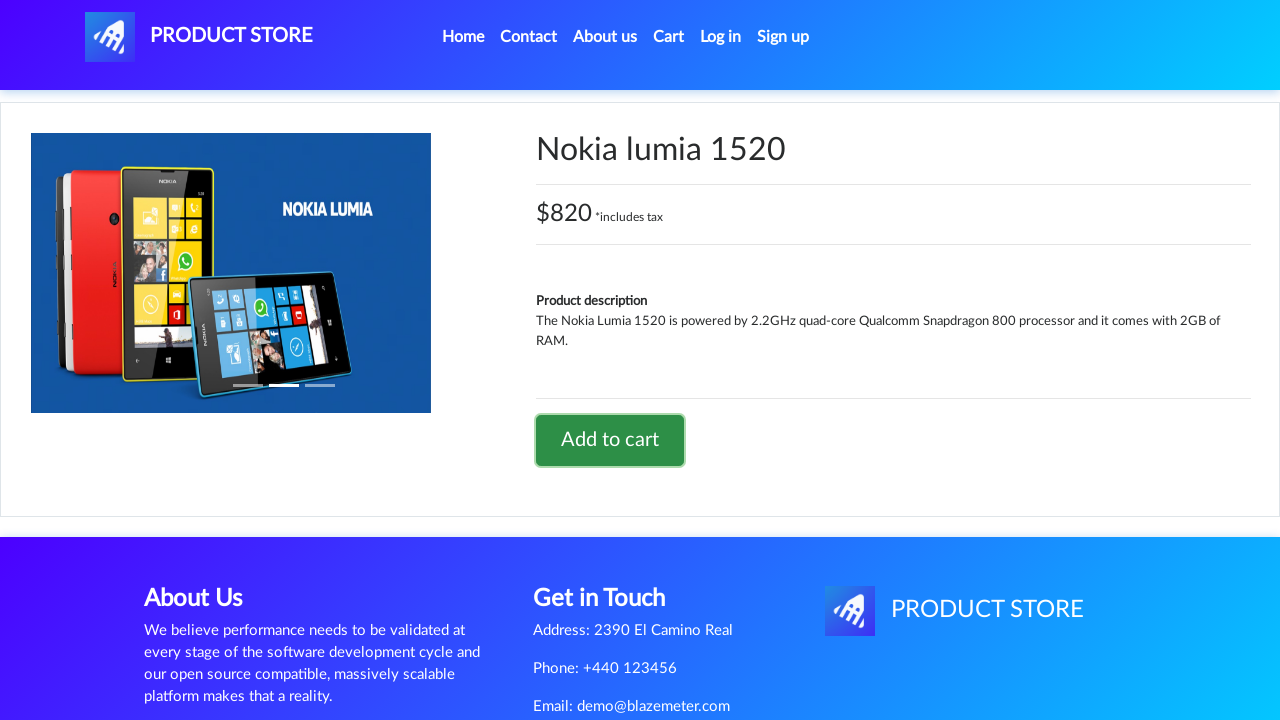

Waited 2 seconds for alert to be processed
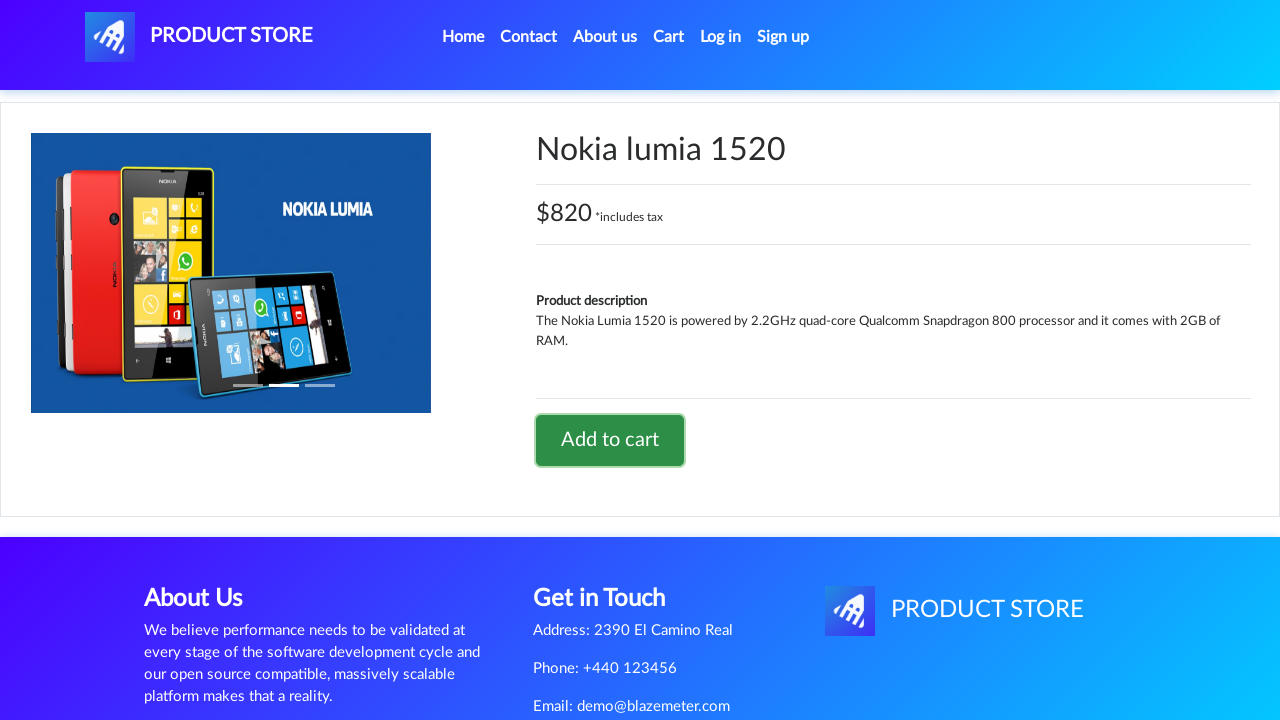

Clicked home navigation link at (463, 37) on xpath=/html/body/nav/div/div/ul/li[1]/a
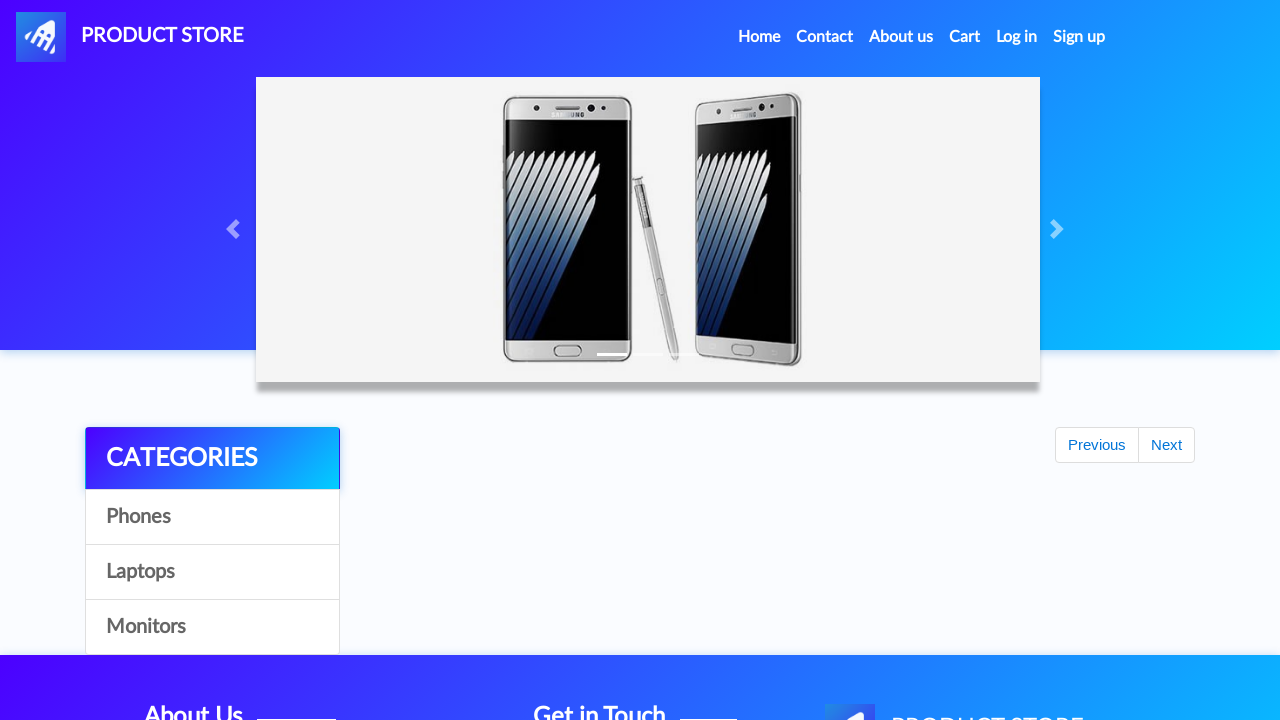

Waited 3 seconds for home page to load
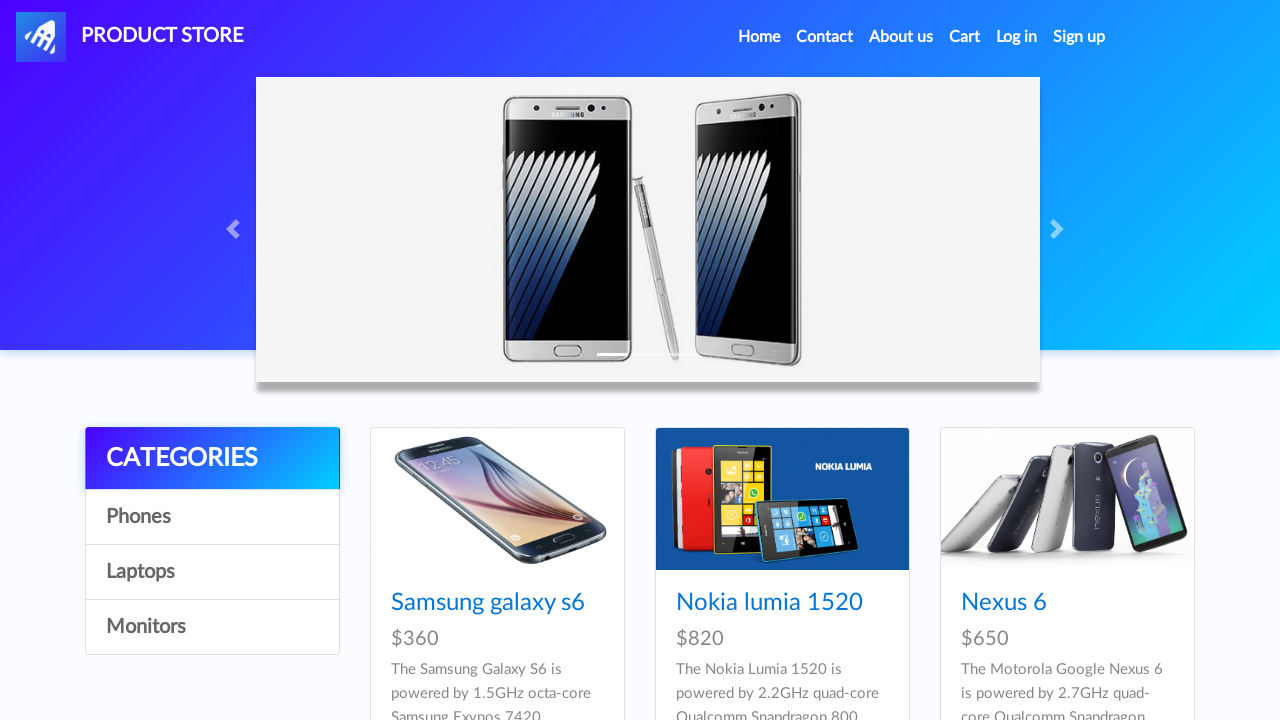

Clicked category 0 again at (212, 517) on xpath=/html/body/div[5]/div/div[1]/div/a[2]
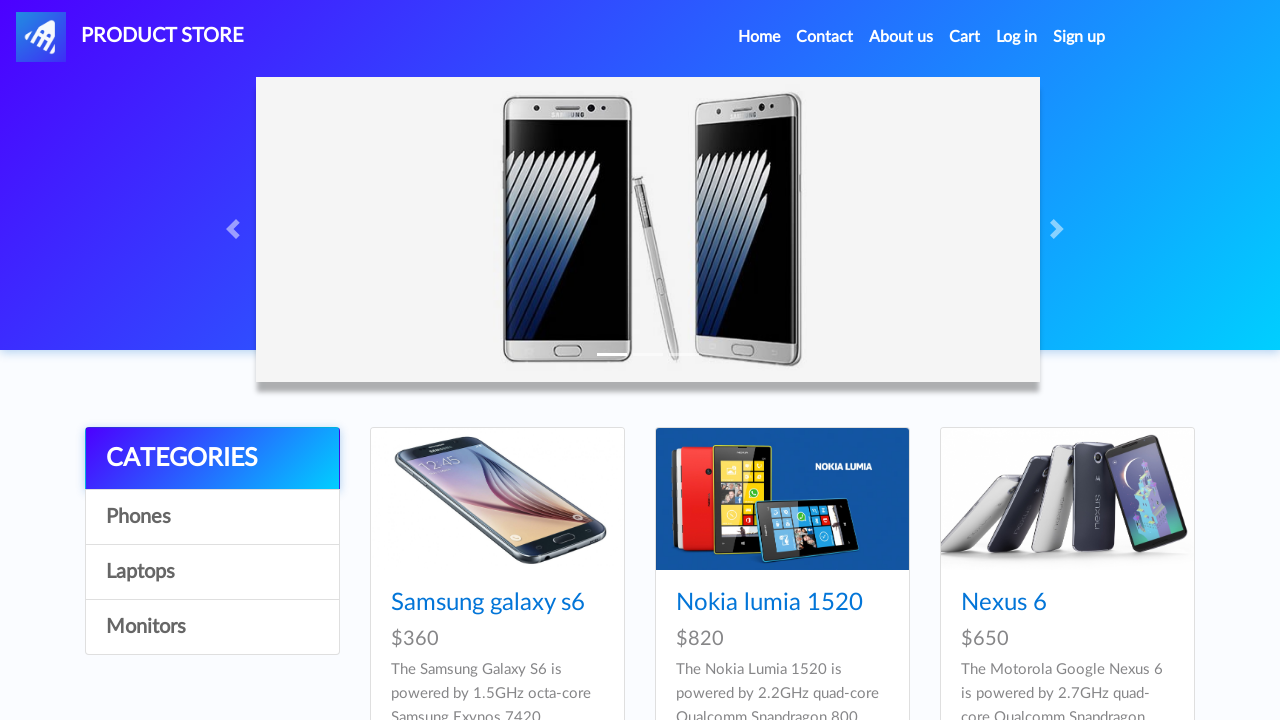

Waited 2 seconds for category to load
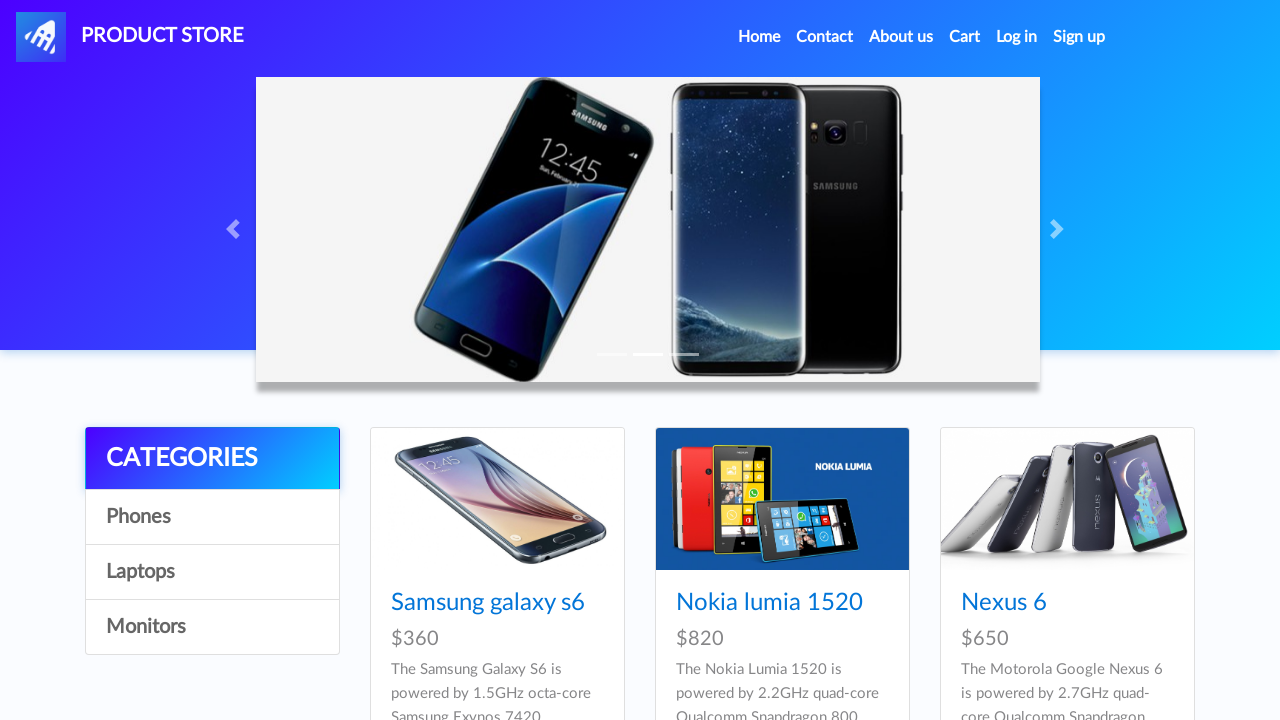

Completed category 0, waited 3 seconds before next category
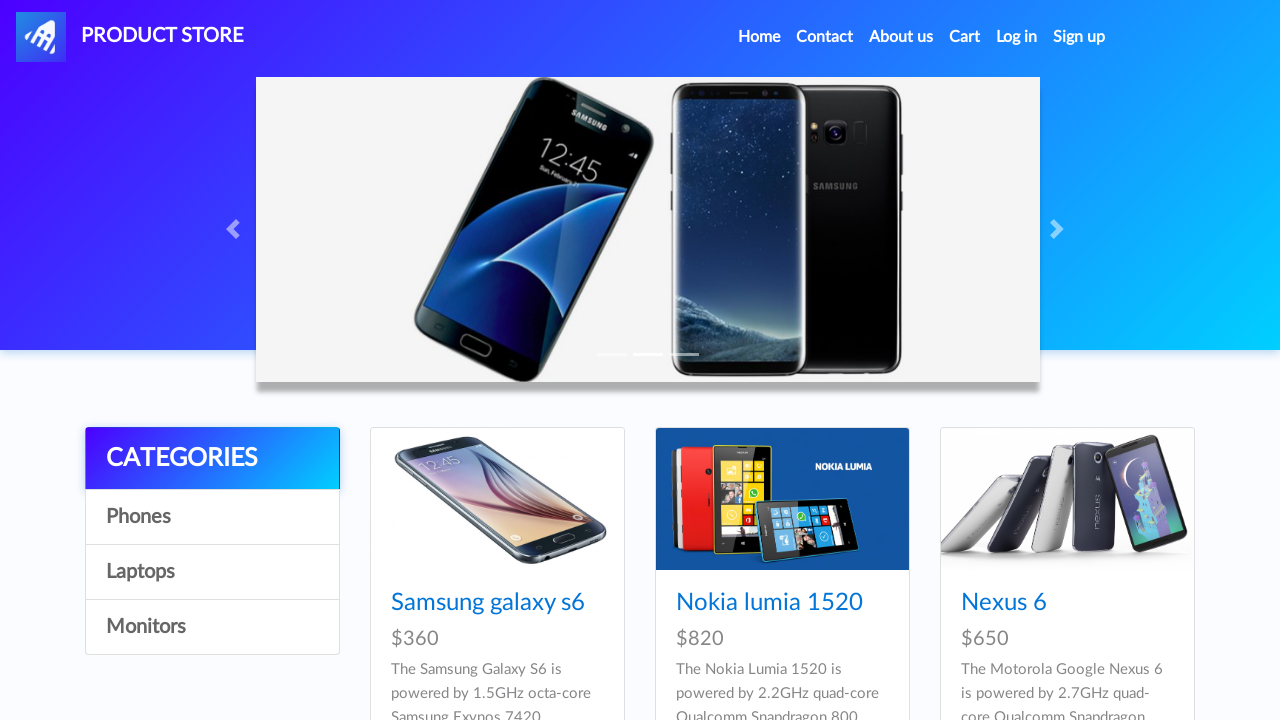

Clicked on category/product at index 1,0 at (212, 572) on xpath=/html/body/div[5]/div/div[1]/div/a[3]
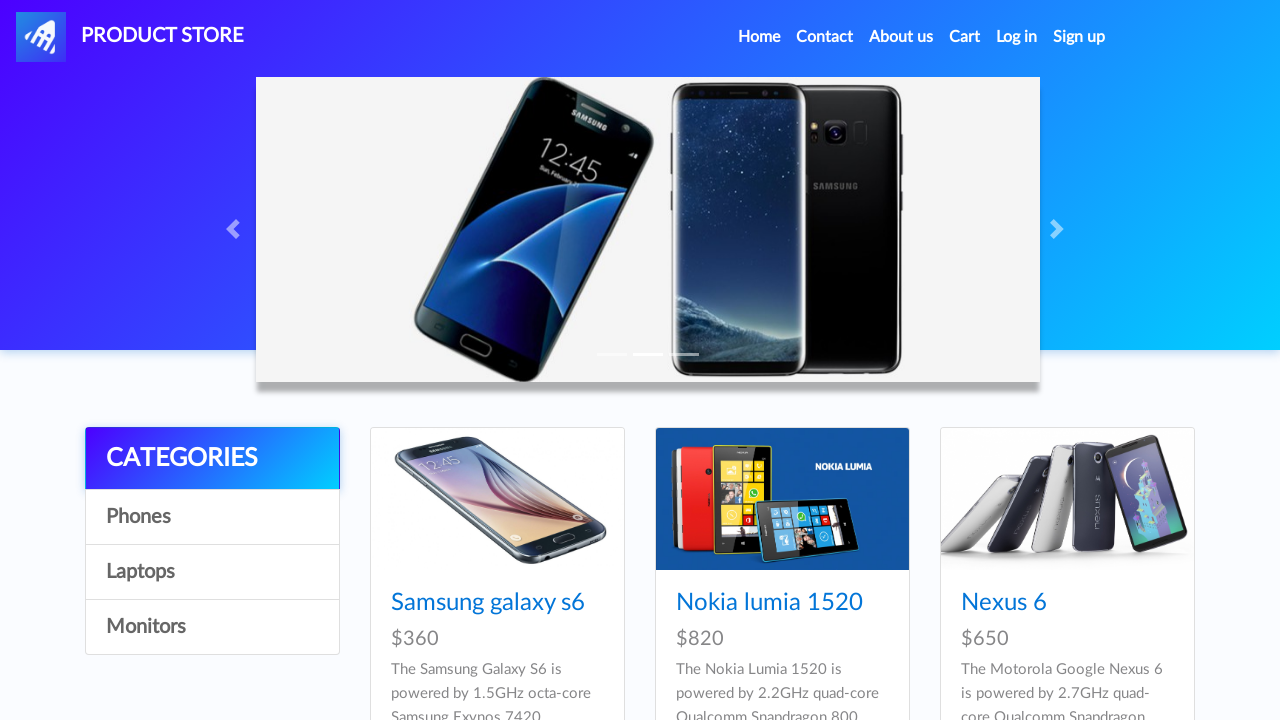

Waited 3 seconds for page to load
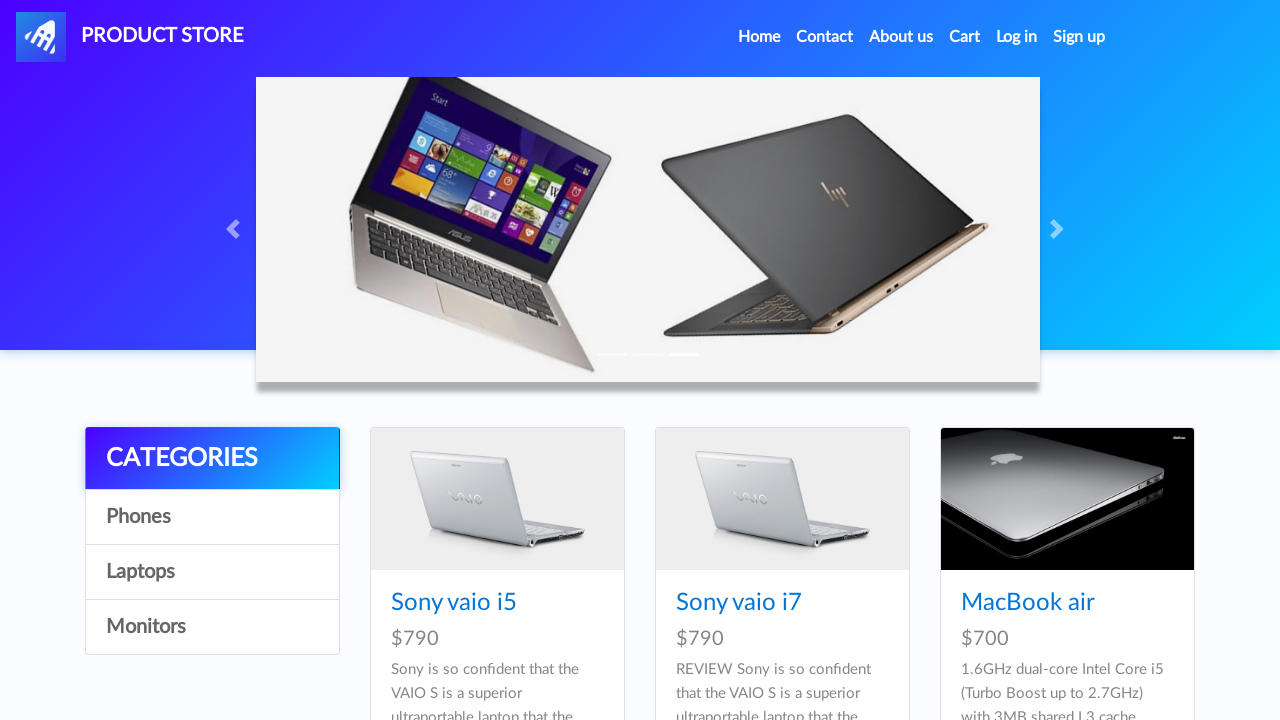

Clicked on category/product at index 1,1 at (454, 603) on xpath=//*[@id="tbodyid"]/div[1]/div/div/h4/a
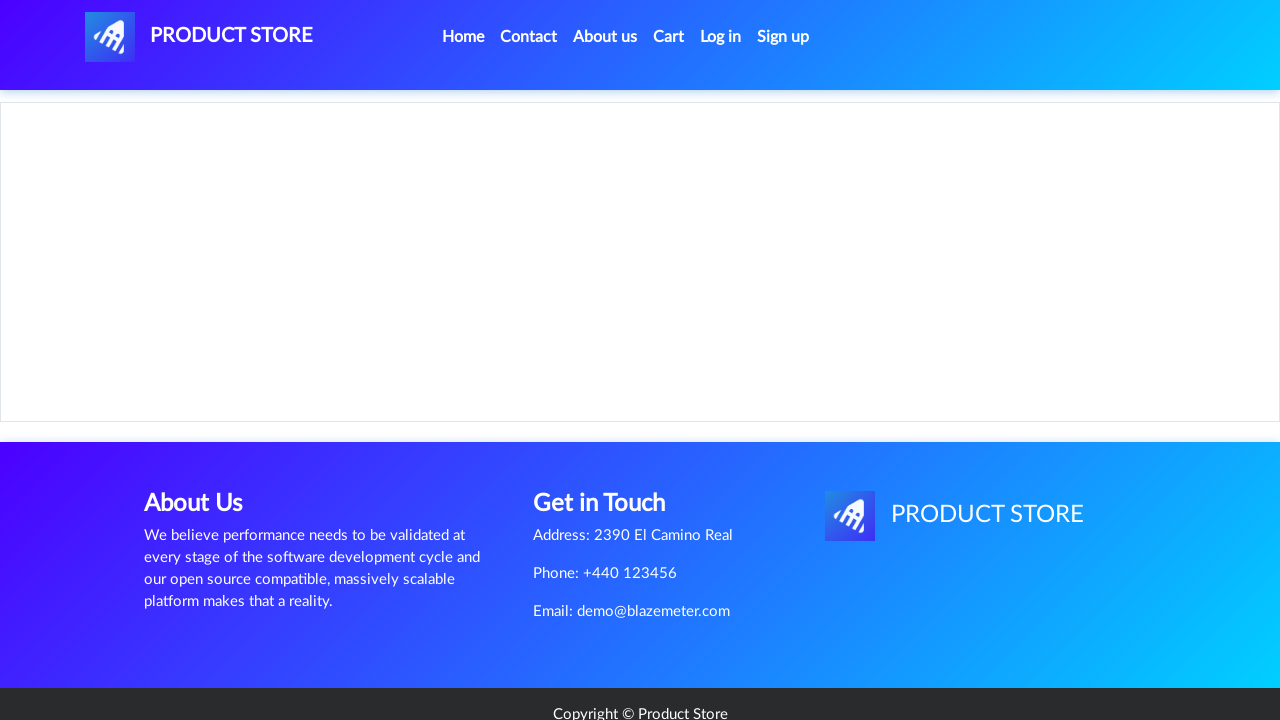

Waited 3 seconds for page to load
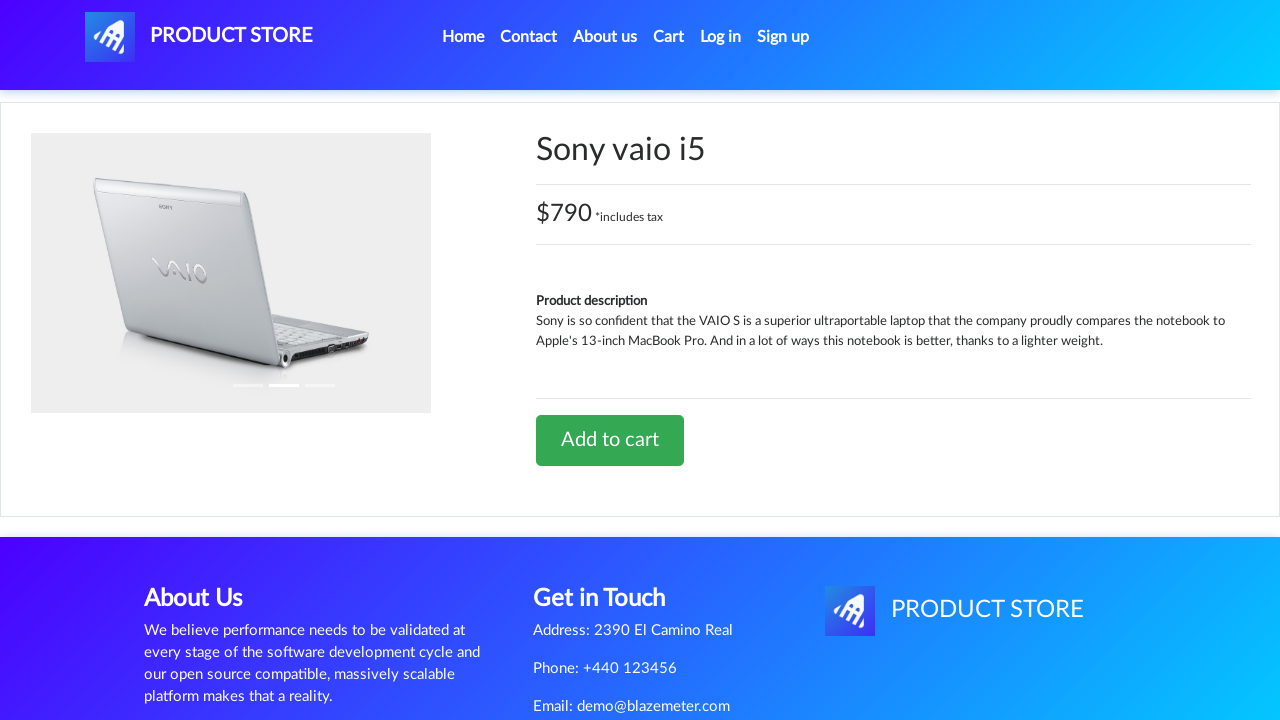

Clicked add to cart button at (610, 440) on xpath=/html/body/div[5]/div/div[2]/div[2]/div/a
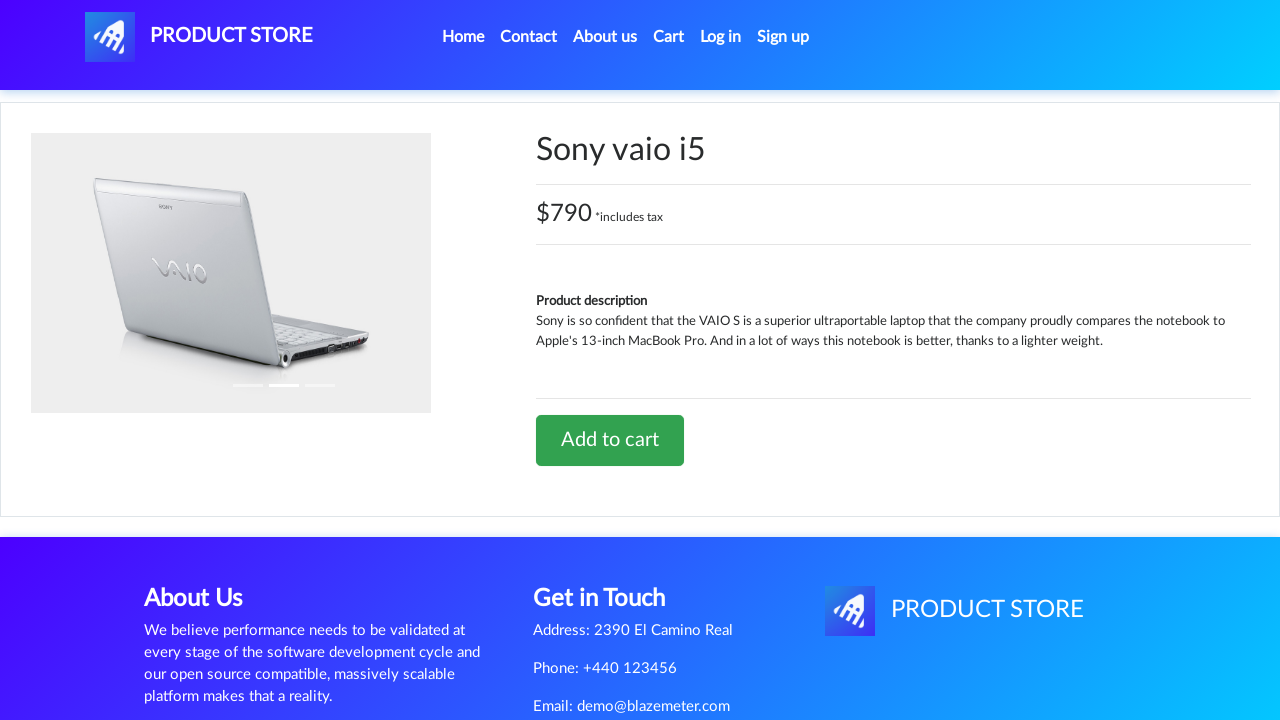

Waited 1 second after clicking add to cart
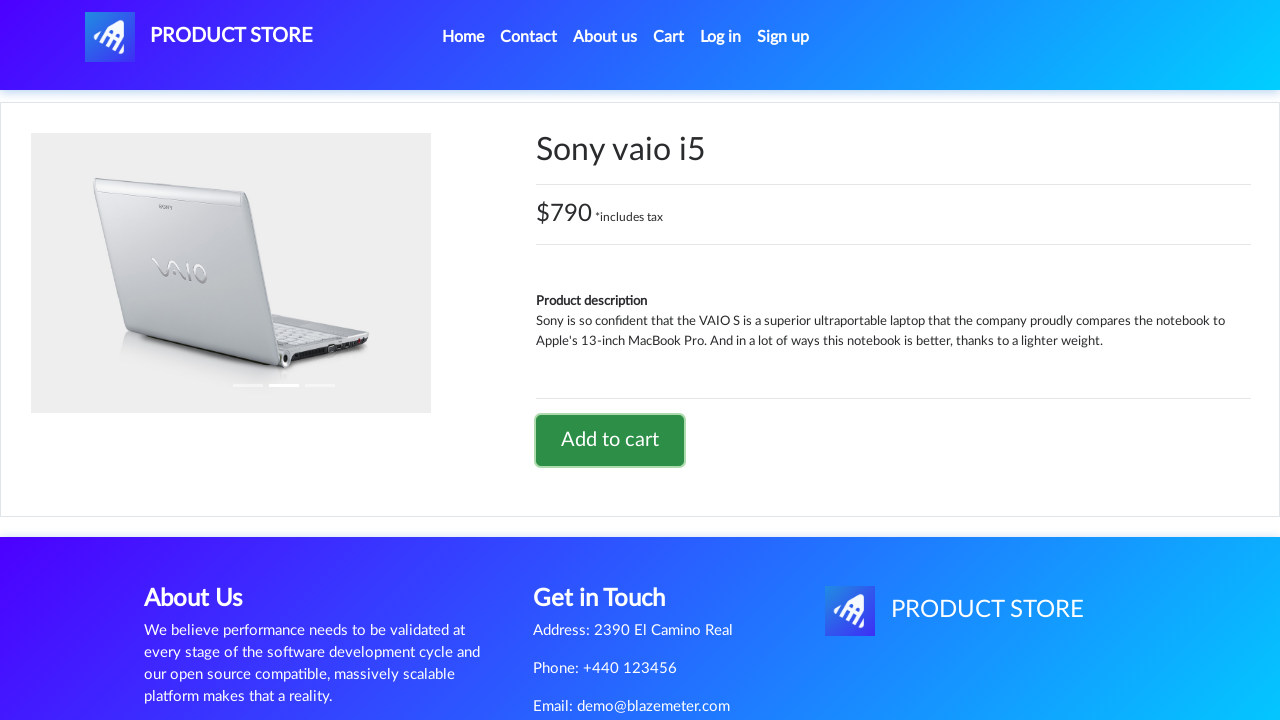

Set up dialog handler to accept alerts
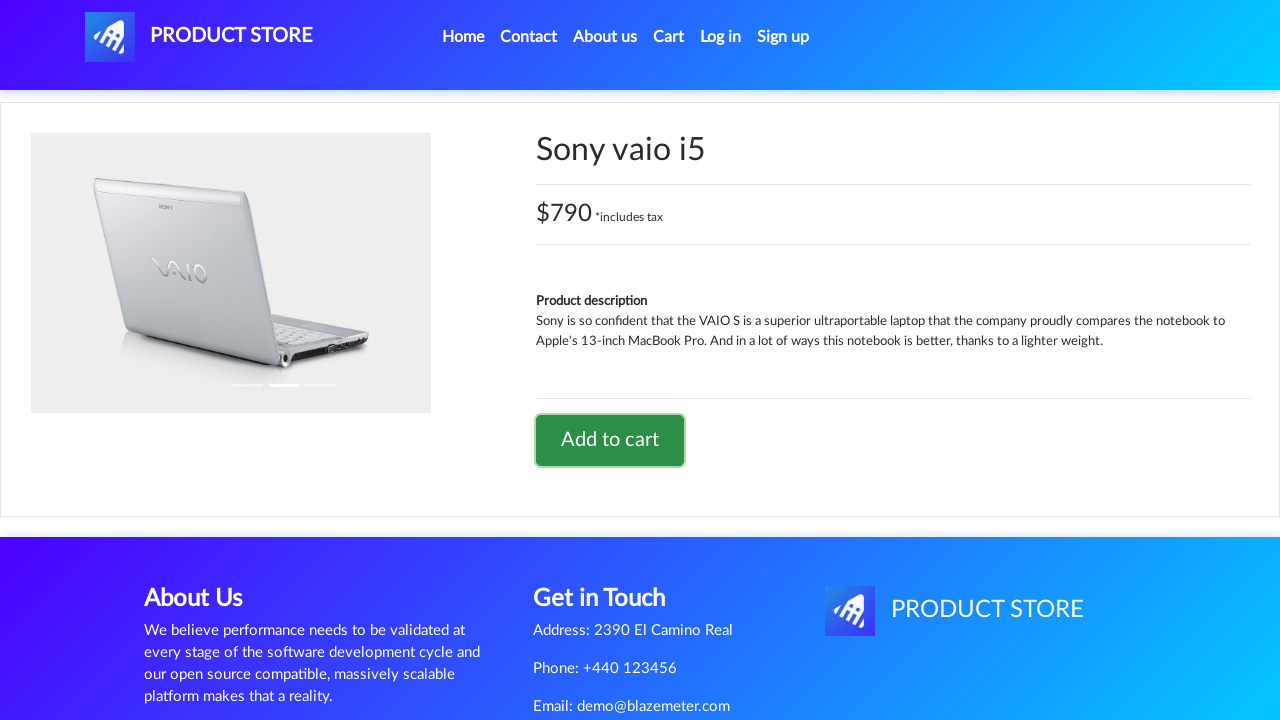

Waited 2 seconds for alert to be processed
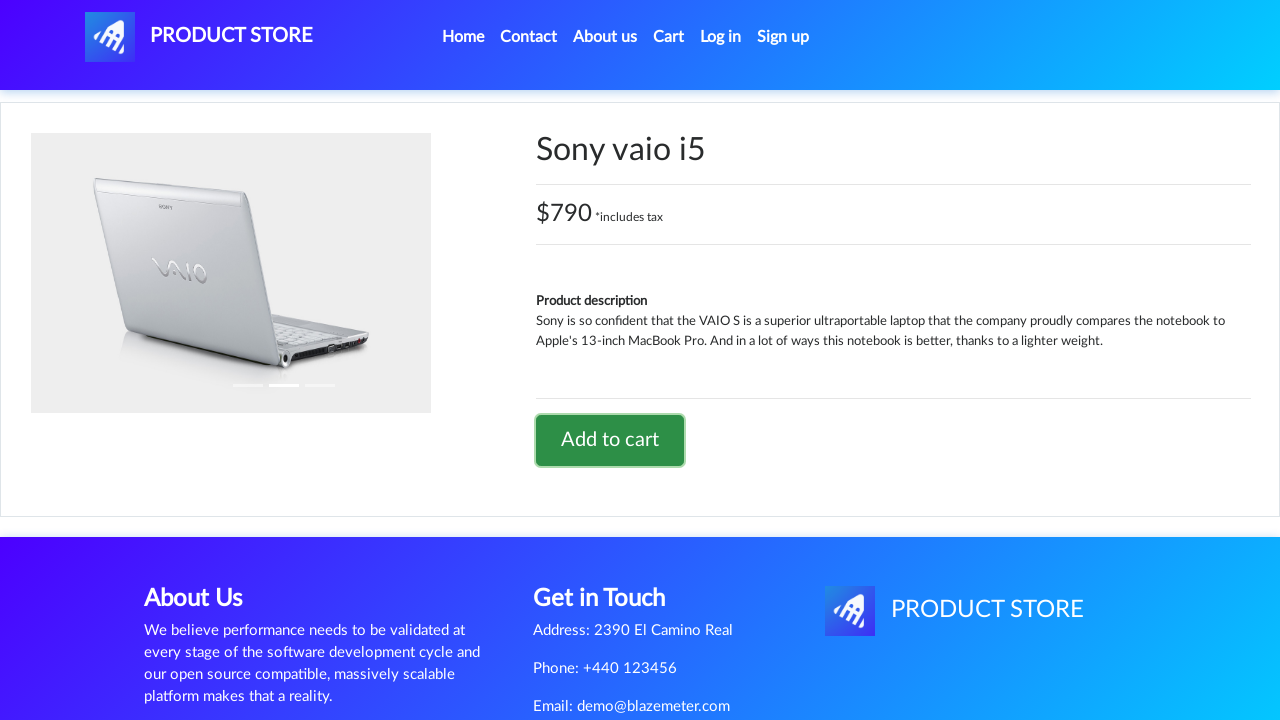

Clicked home navigation link at (463, 37) on xpath=/html/body/nav/div/div/ul/li[1]/a
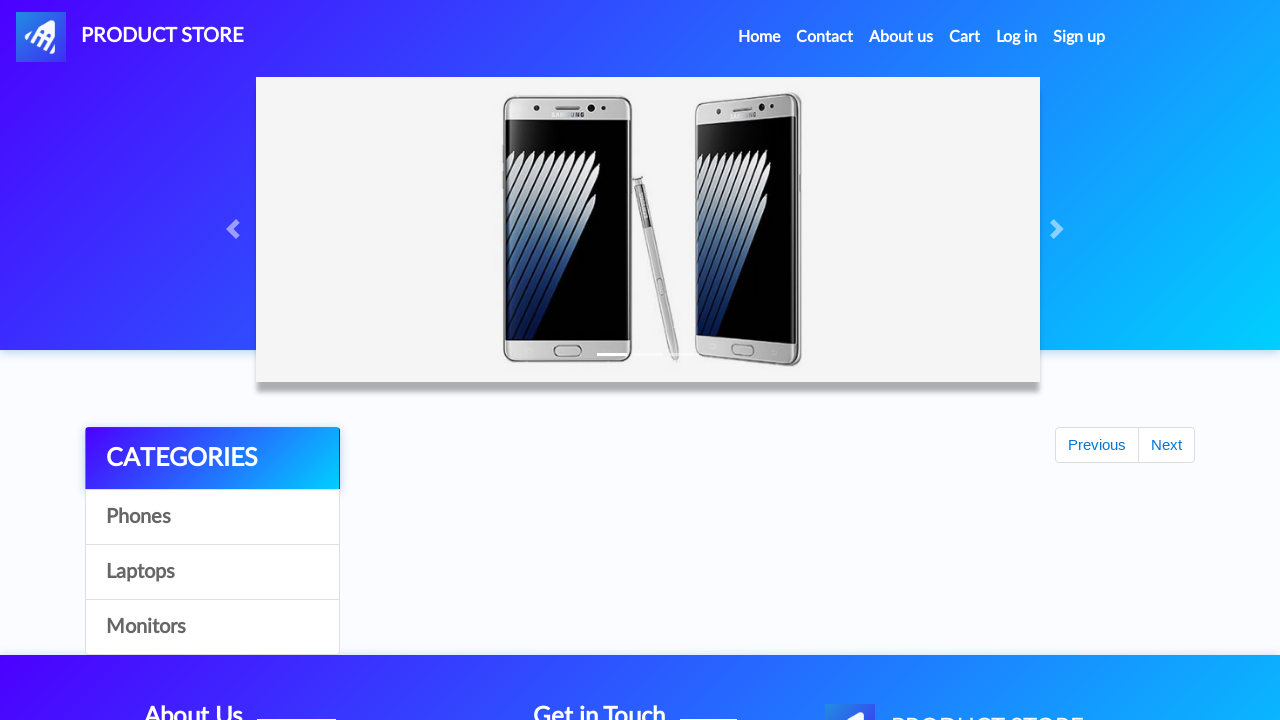

Waited 3 seconds for home page to load
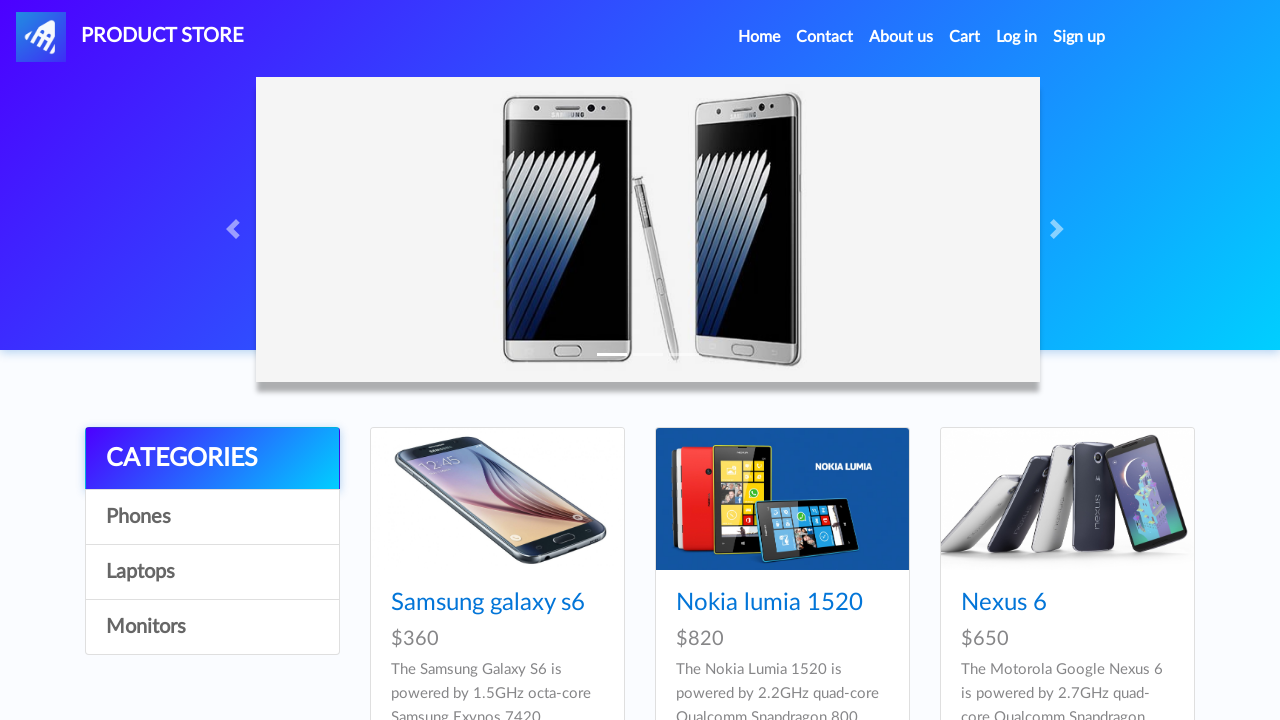

Clicked category 1 again at (212, 572) on xpath=/html/body/div[5]/div/div[1]/div/a[3]
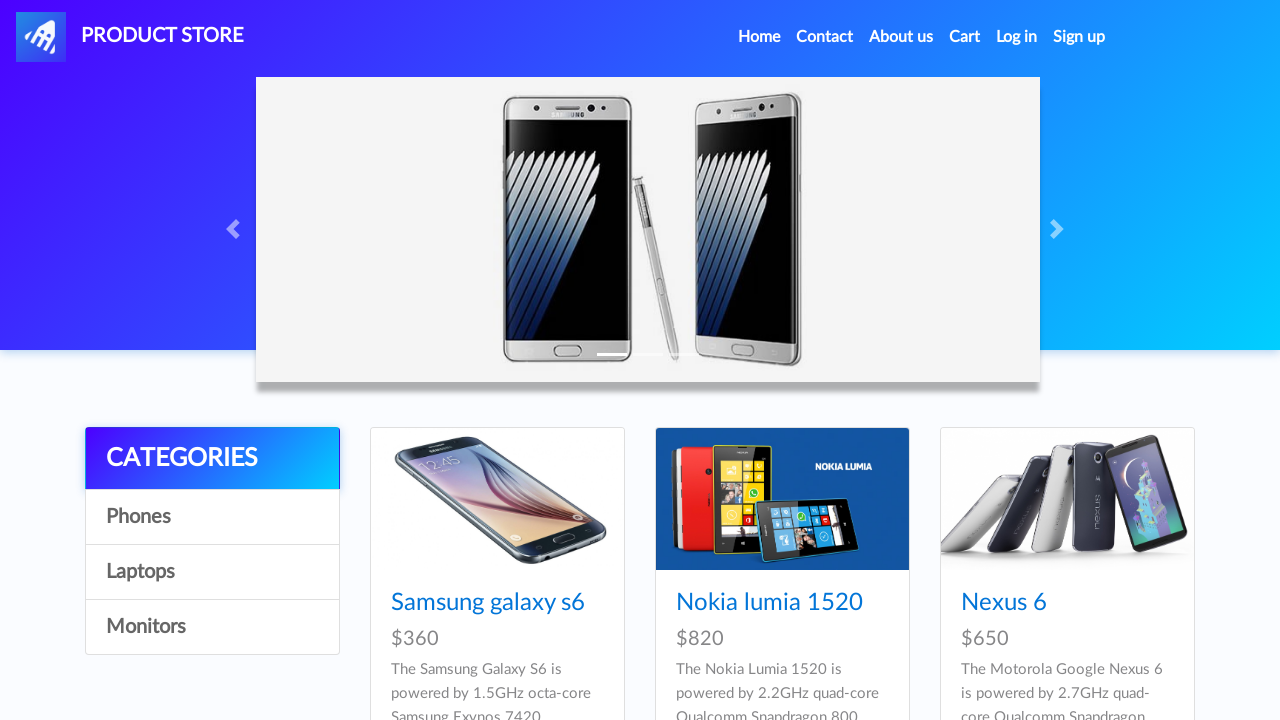

Waited 2 seconds for category to load
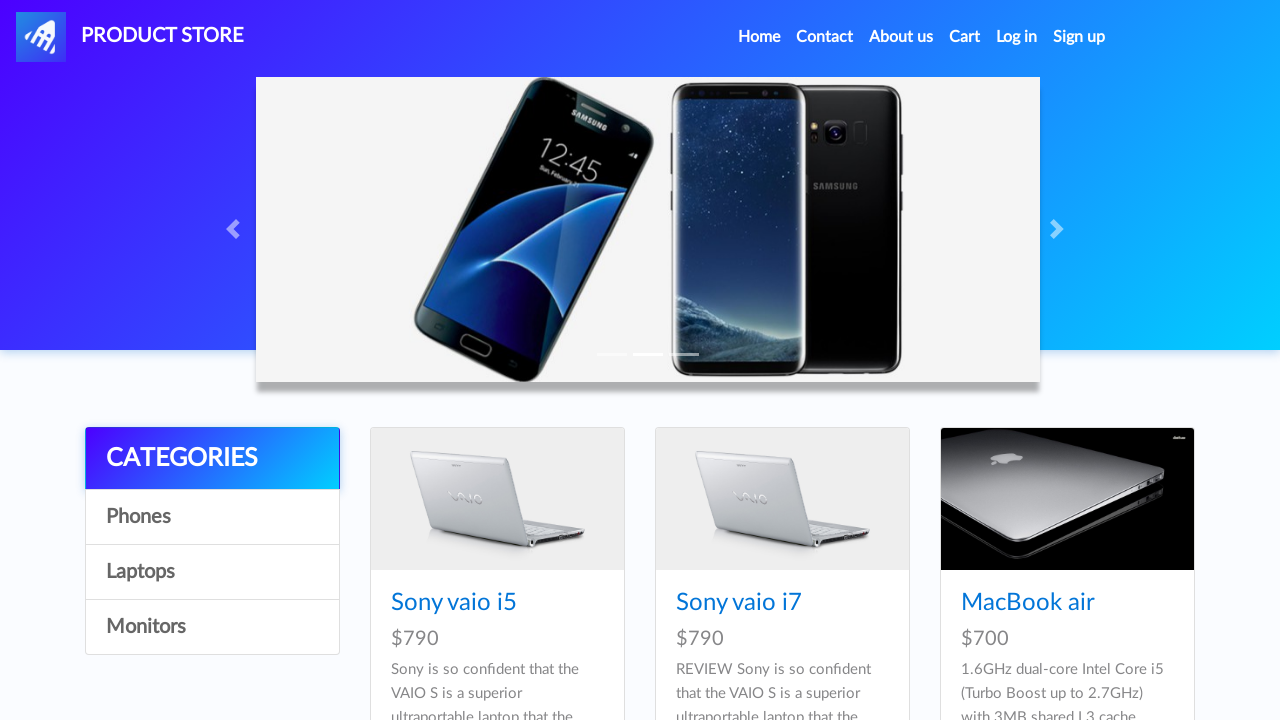

Clicked on category/product at index 1,2 at (739, 603) on xpath=//*[@id="tbodyid"]/div[2]/div/div/h4/a
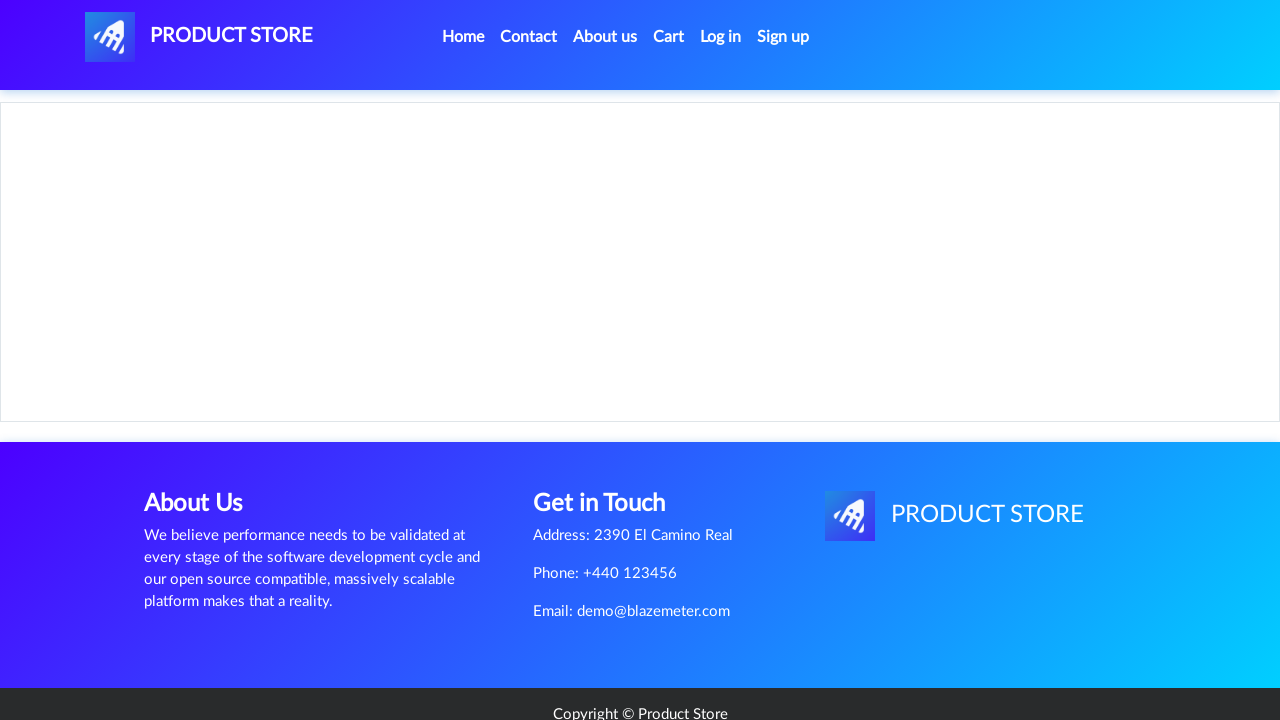

Waited 3 seconds for page to load
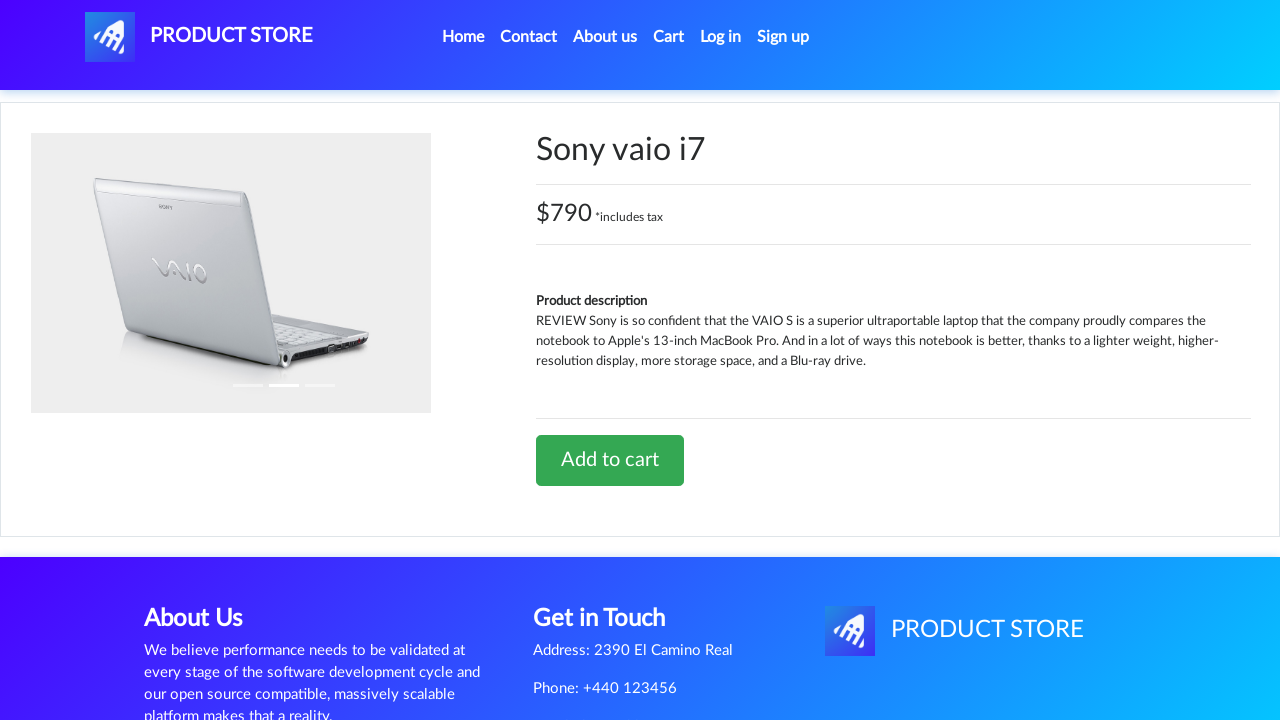

Clicked add to cart button at (610, 460) on xpath=/html/body/div[5]/div/div[2]/div[2]/div/a
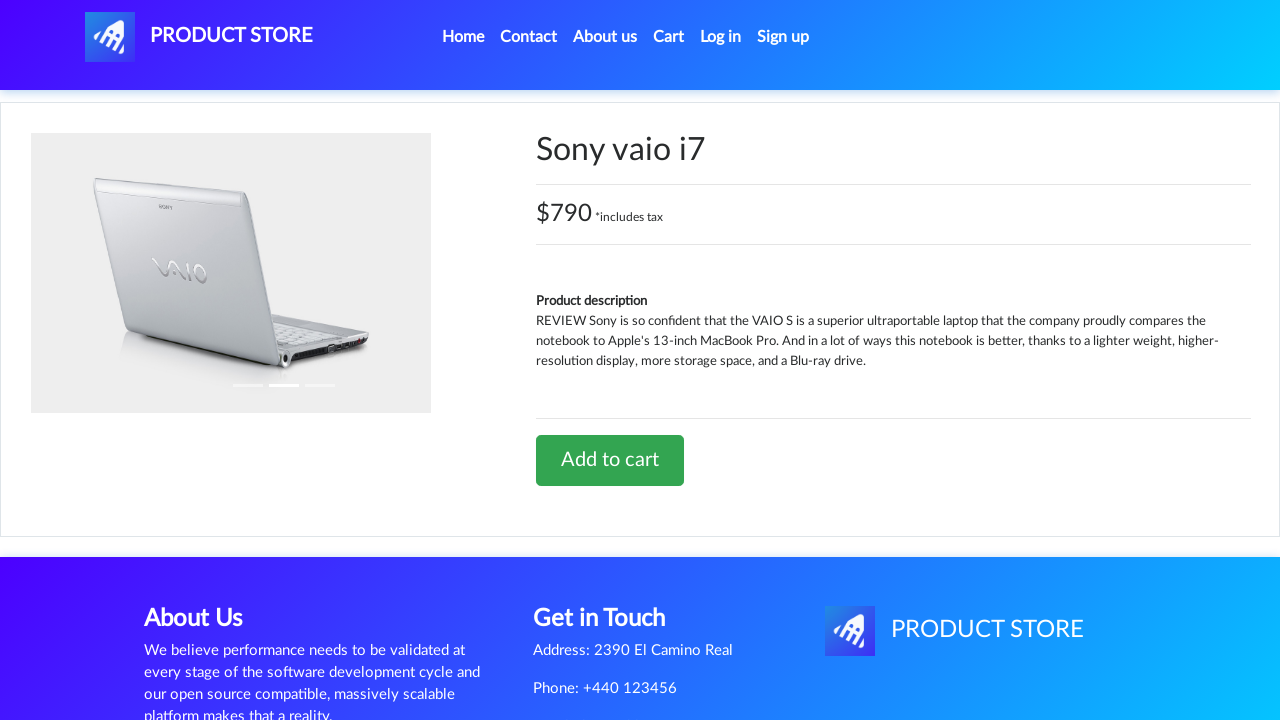

Waited 1 second after clicking add to cart
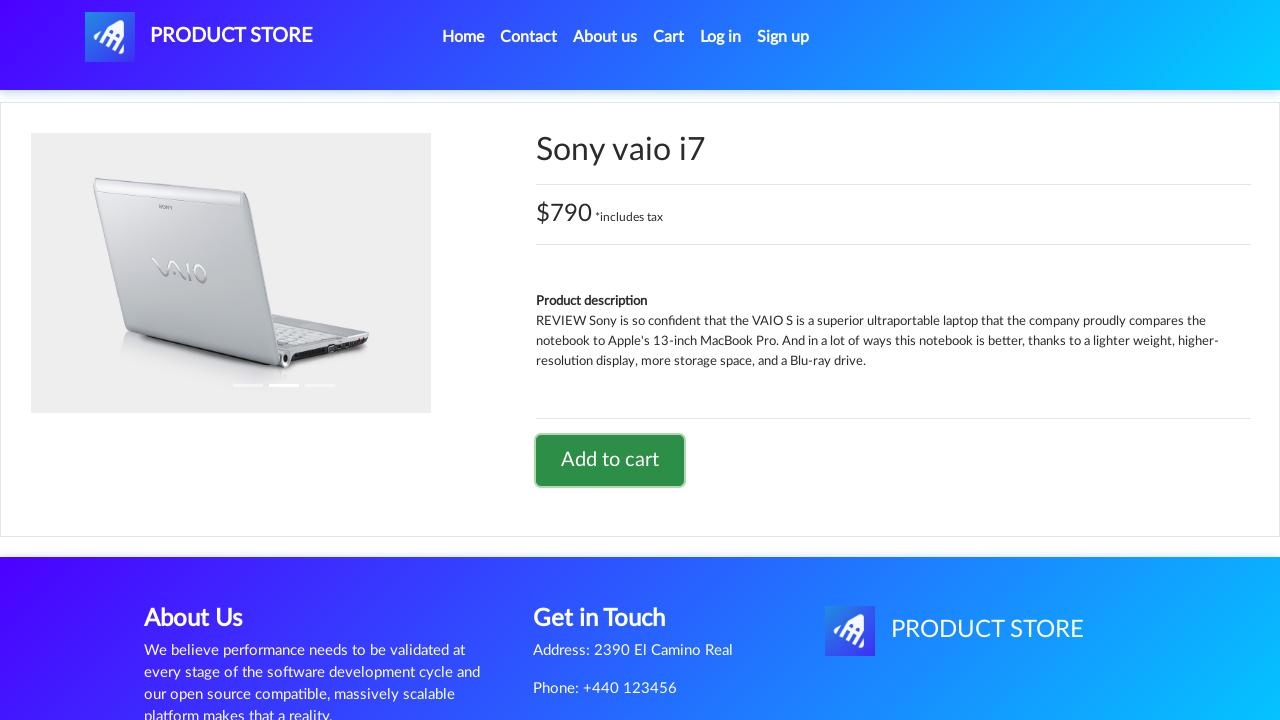

Set up dialog handler to accept alerts
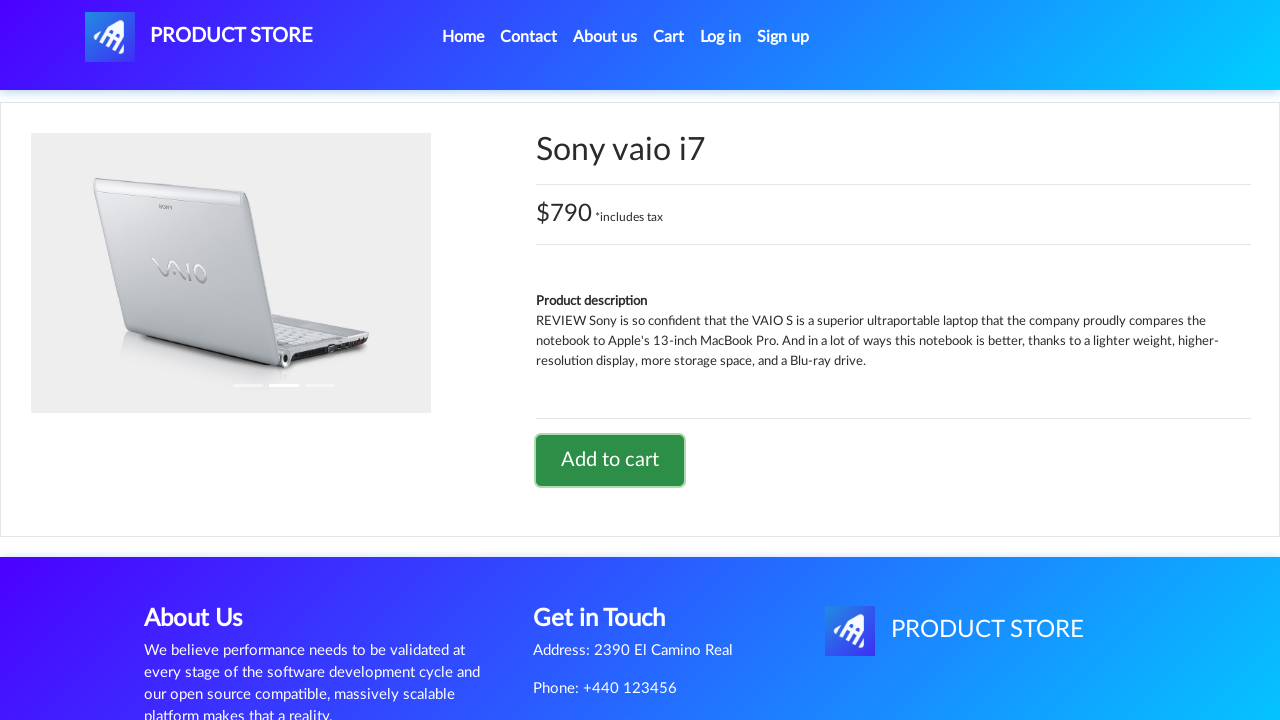

Waited 2 seconds for alert to be processed
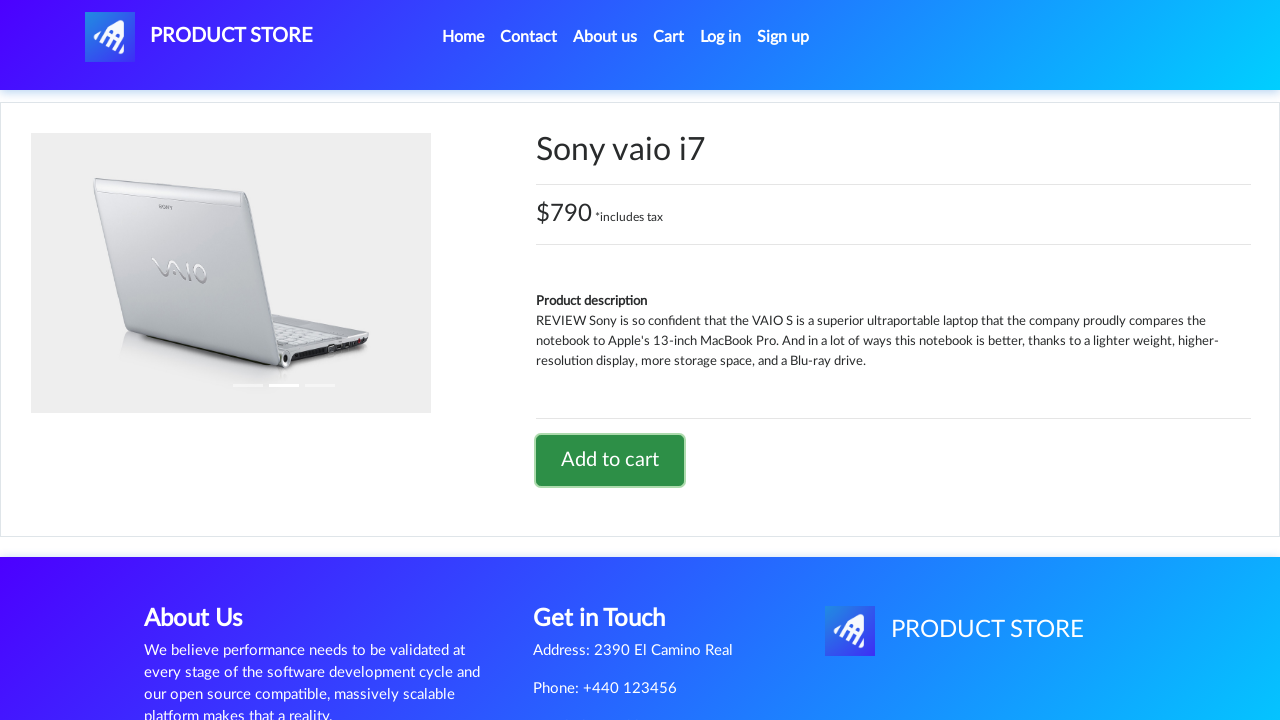

Clicked home navigation link at (463, 37) on xpath=/html/body/nav/div/div/ul/li[1]/a
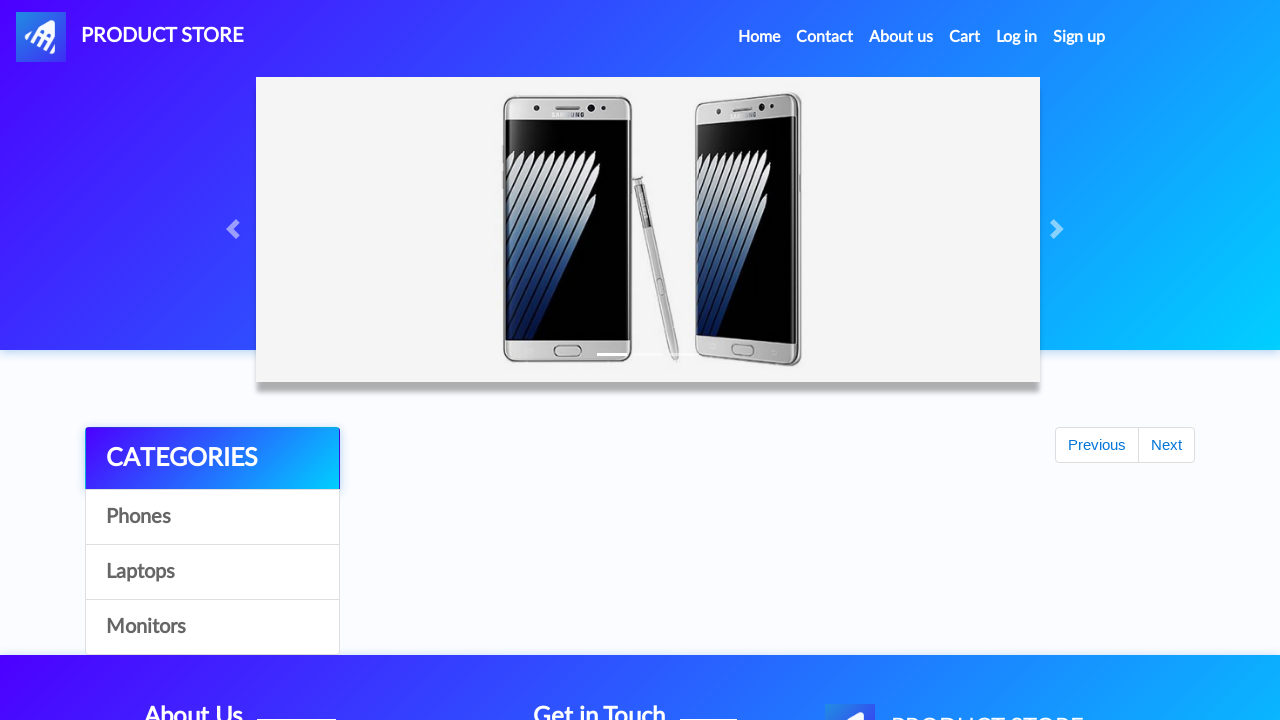

Waited 3 seconds for home page to load
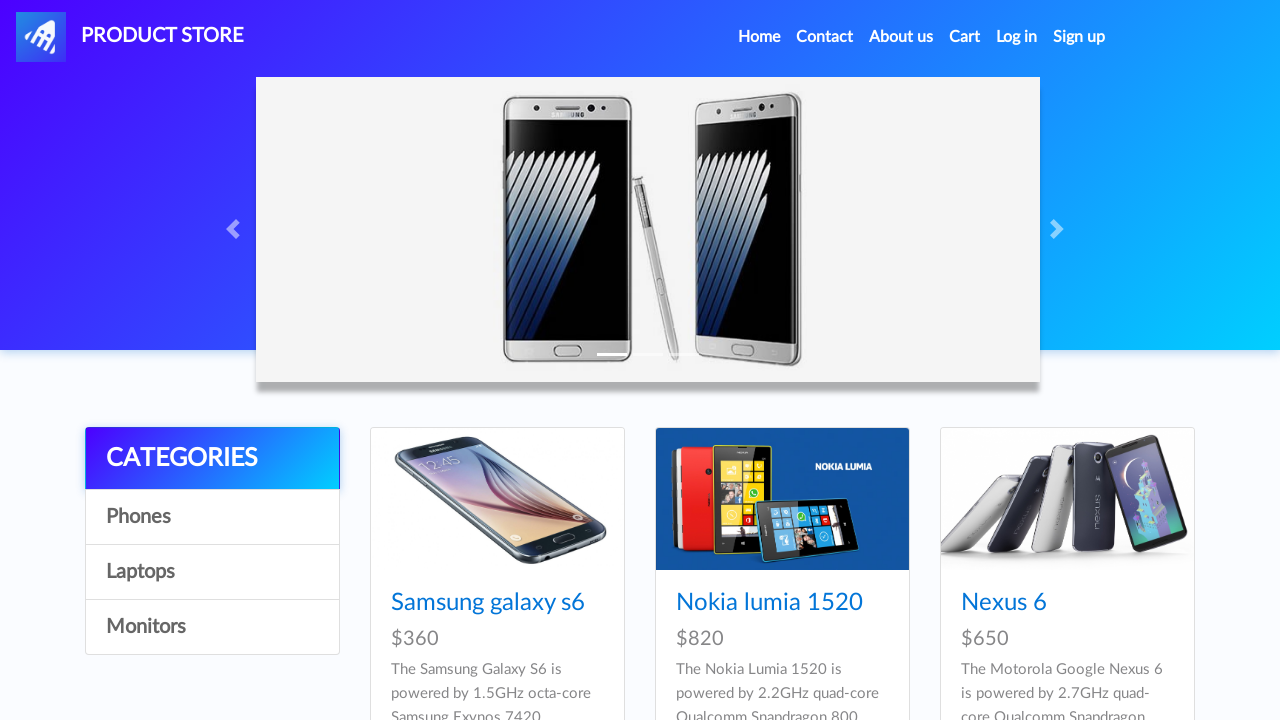

Clicked category 1 again at (212, 572) on xpath=/html/body/div[5]/div/div[1]/div/a[3]
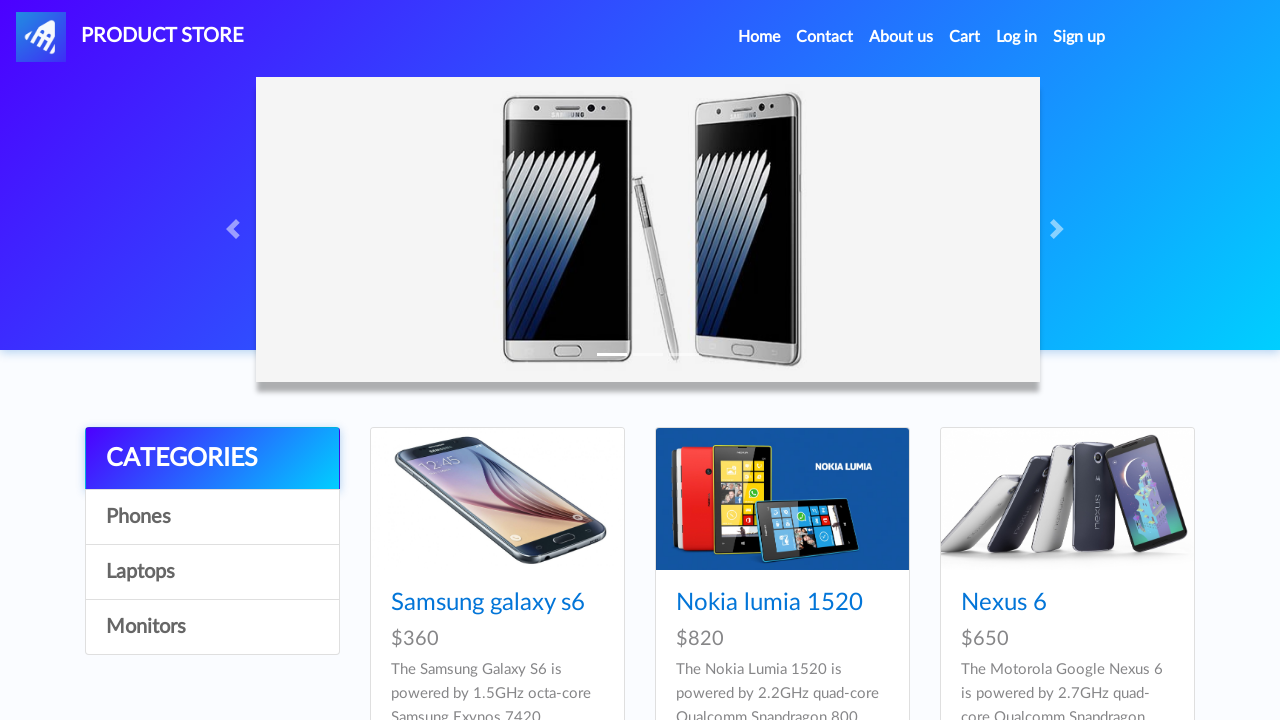

Waited 2 seconds for category to load
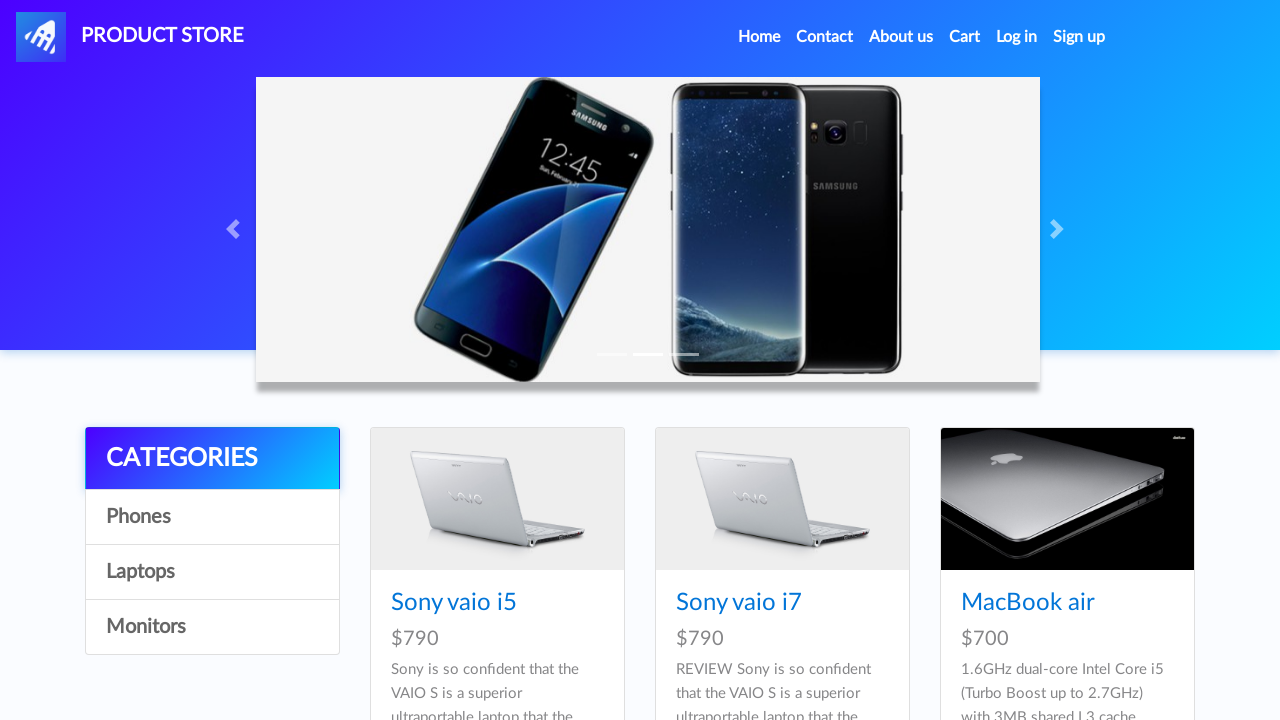

Completed category 1, waited 3 seconds before next category
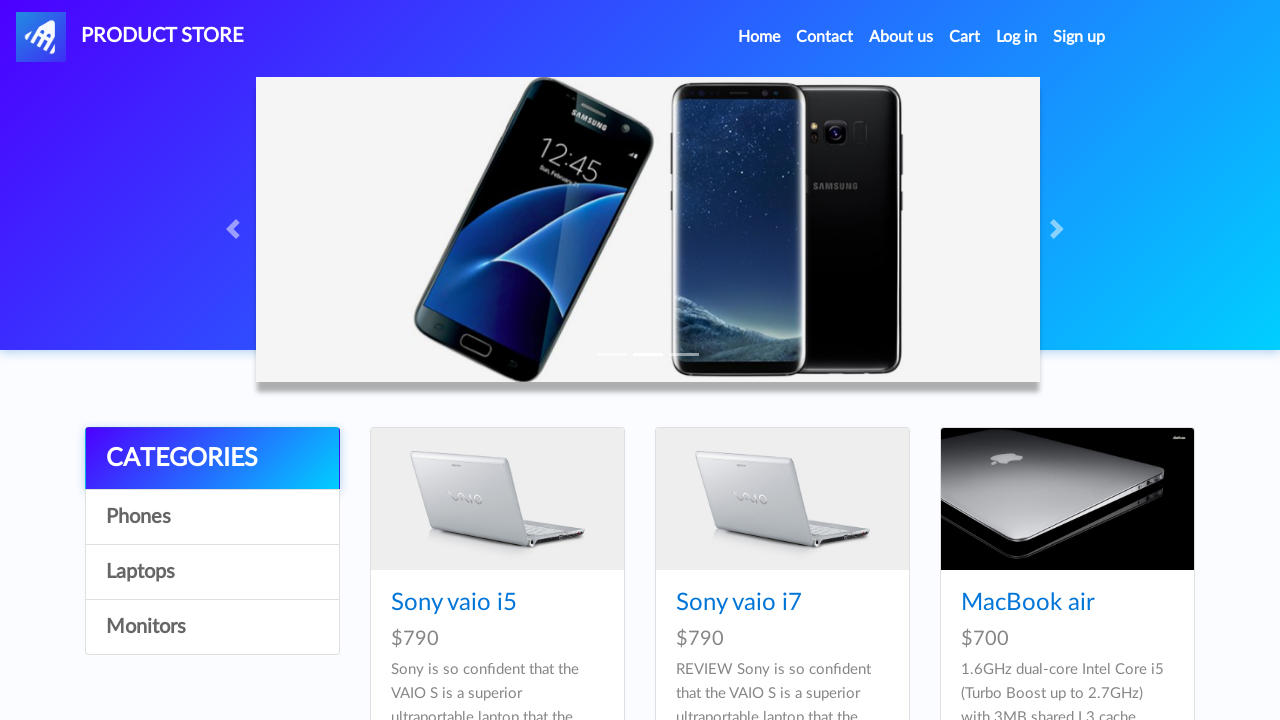

Clicked on category/product at index 2,0 at (212, 627) on xpath=/html/body/div[5]/div/div[1]/div/a[4]
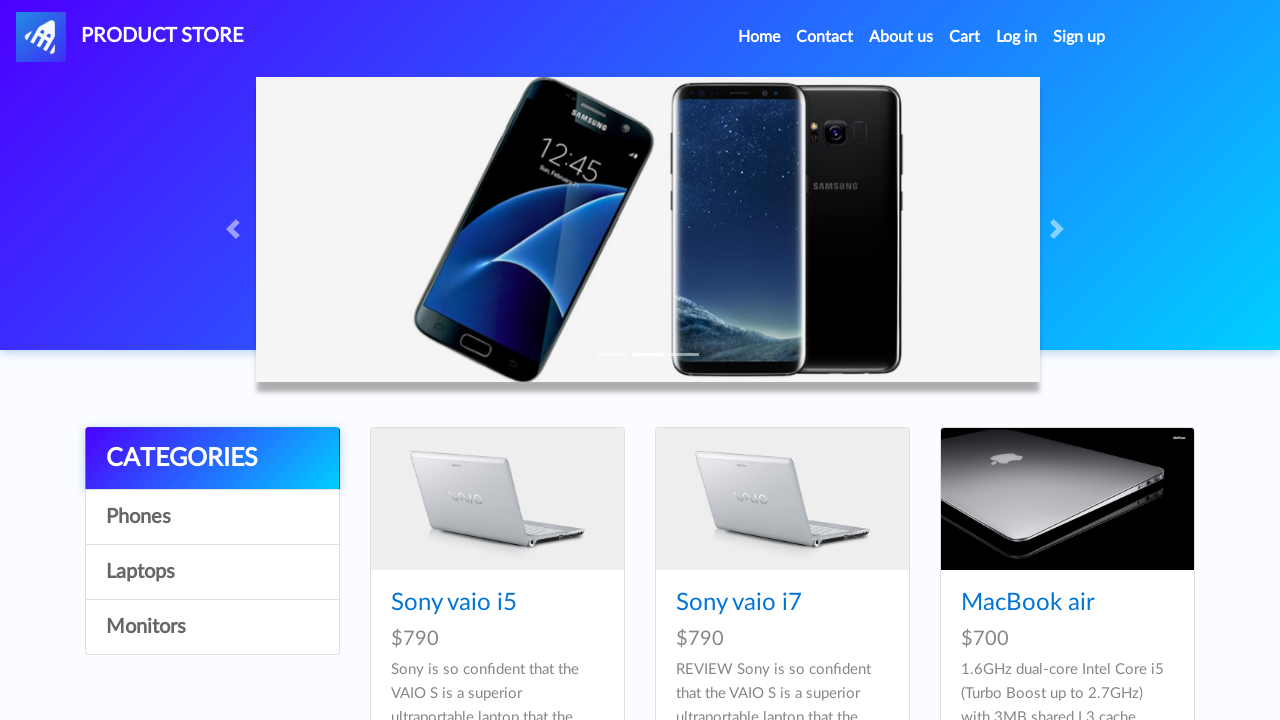

Waited 3 seconds for page to load
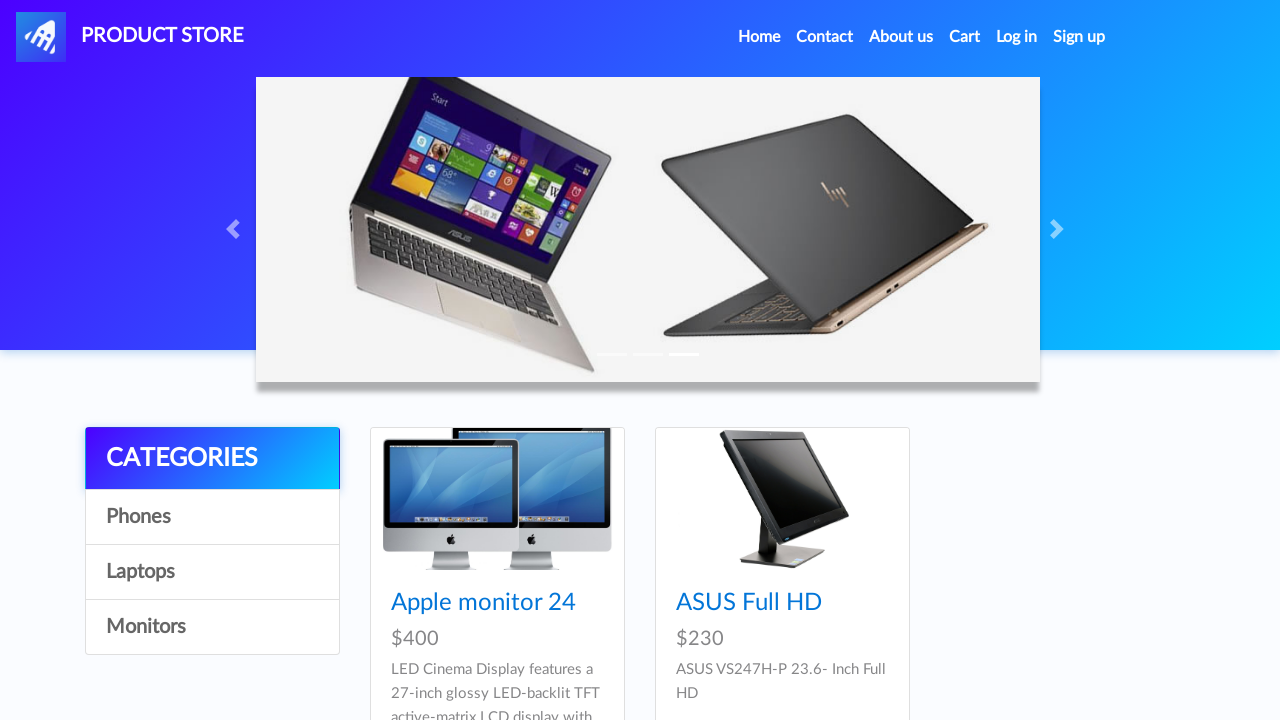

Clicked on category/product at index 2,1 at (484, 603) on xpath=//*[@id="tbodyid"]/div[1]/div/div/h4/a
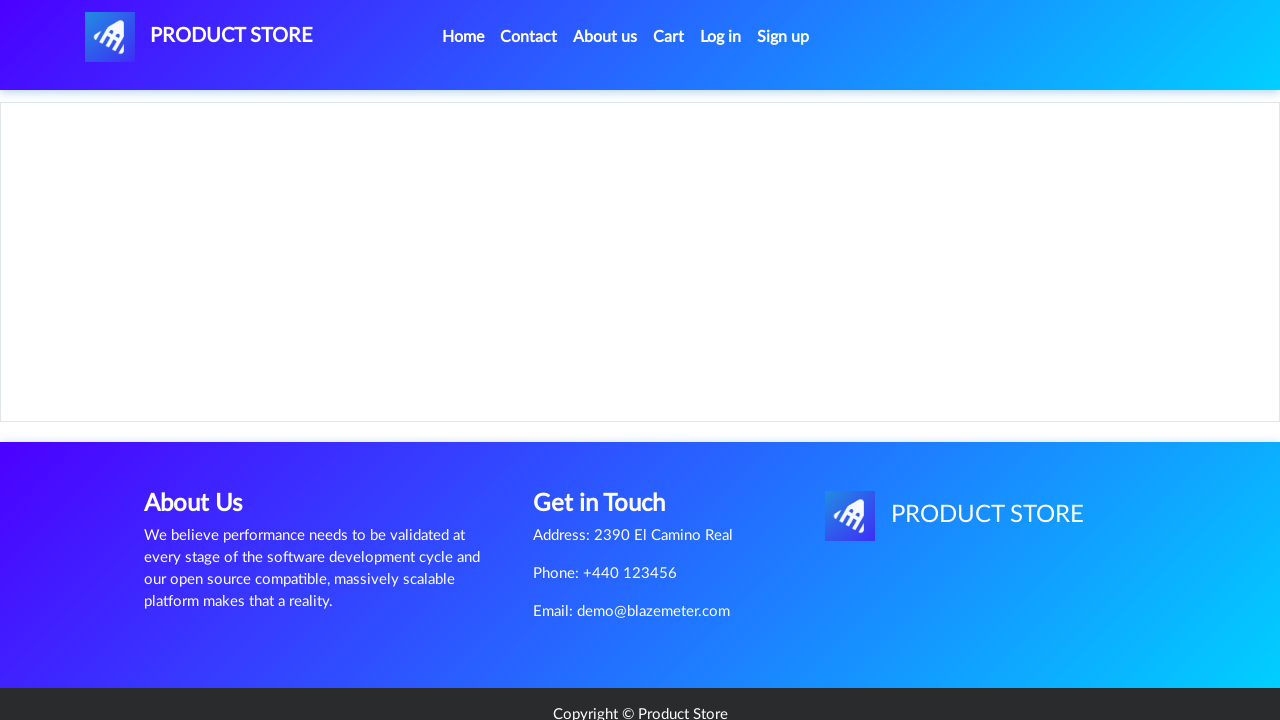

Waited 3 seconds for page to load
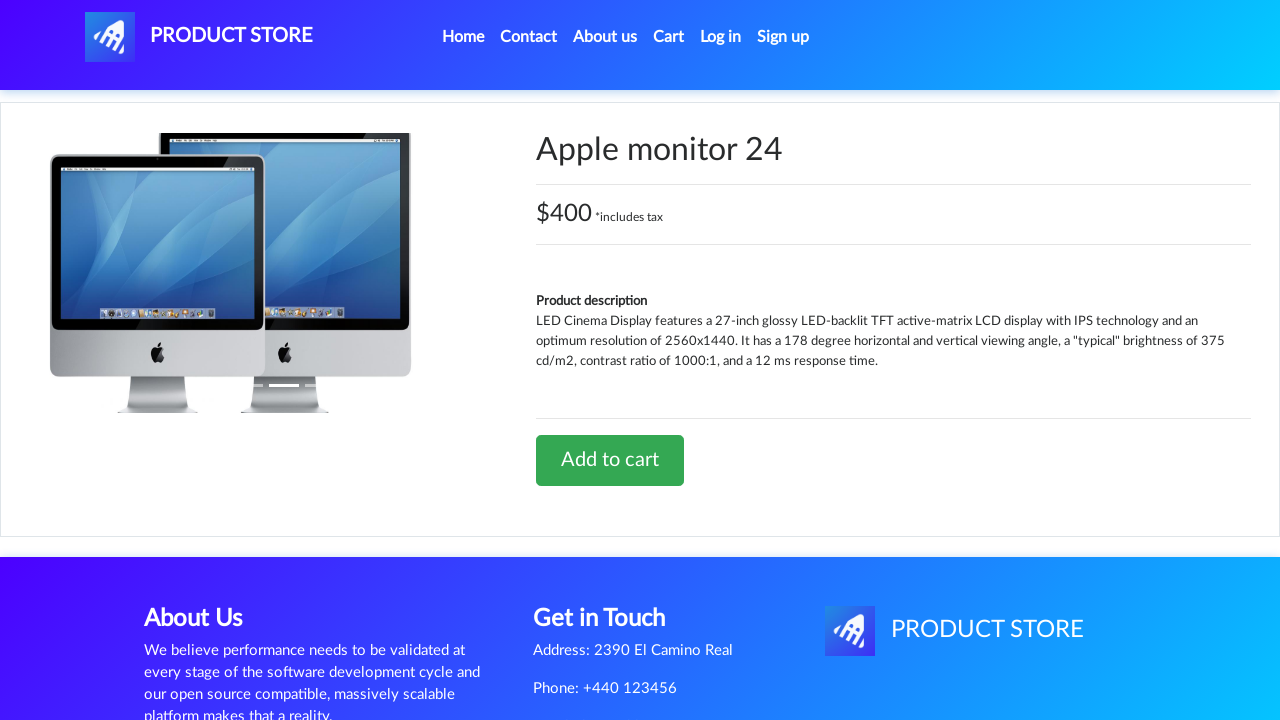

Clicked add to cart button at (610, 460) on xpath=/html/body/div[5]/div/div[2]/div[2]/div/a
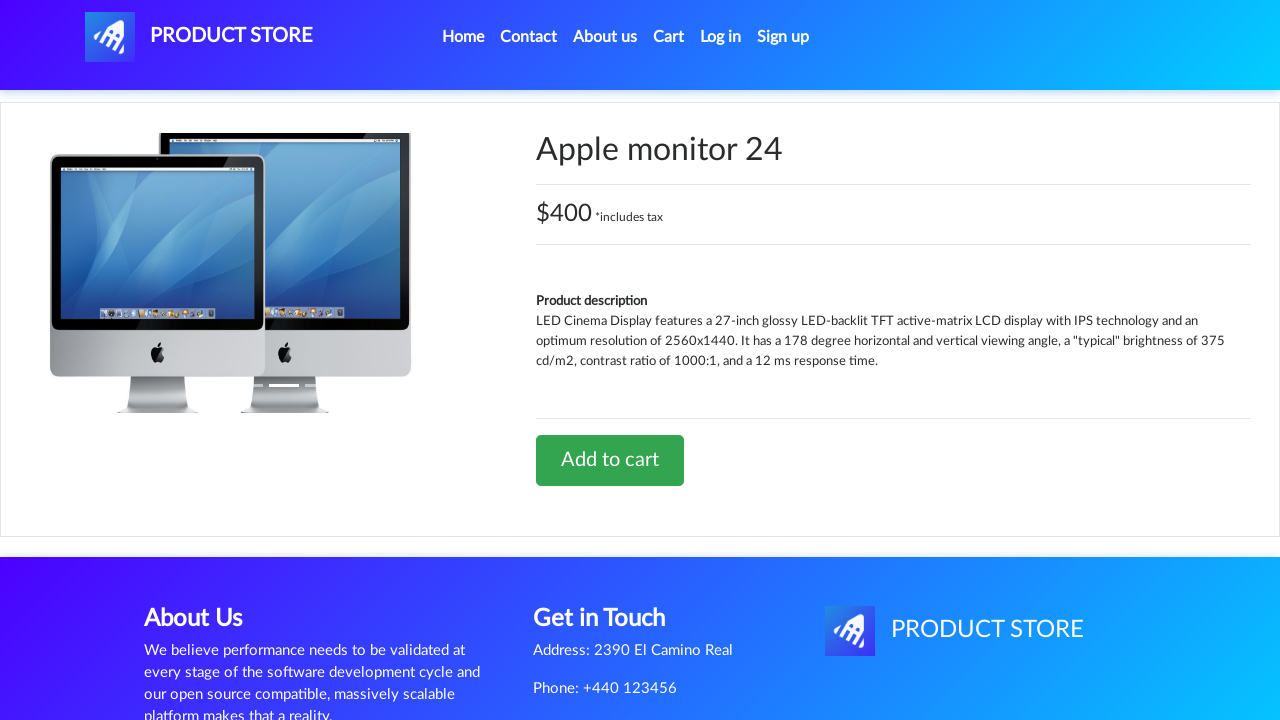

Waited 1 second after clicking add to cart
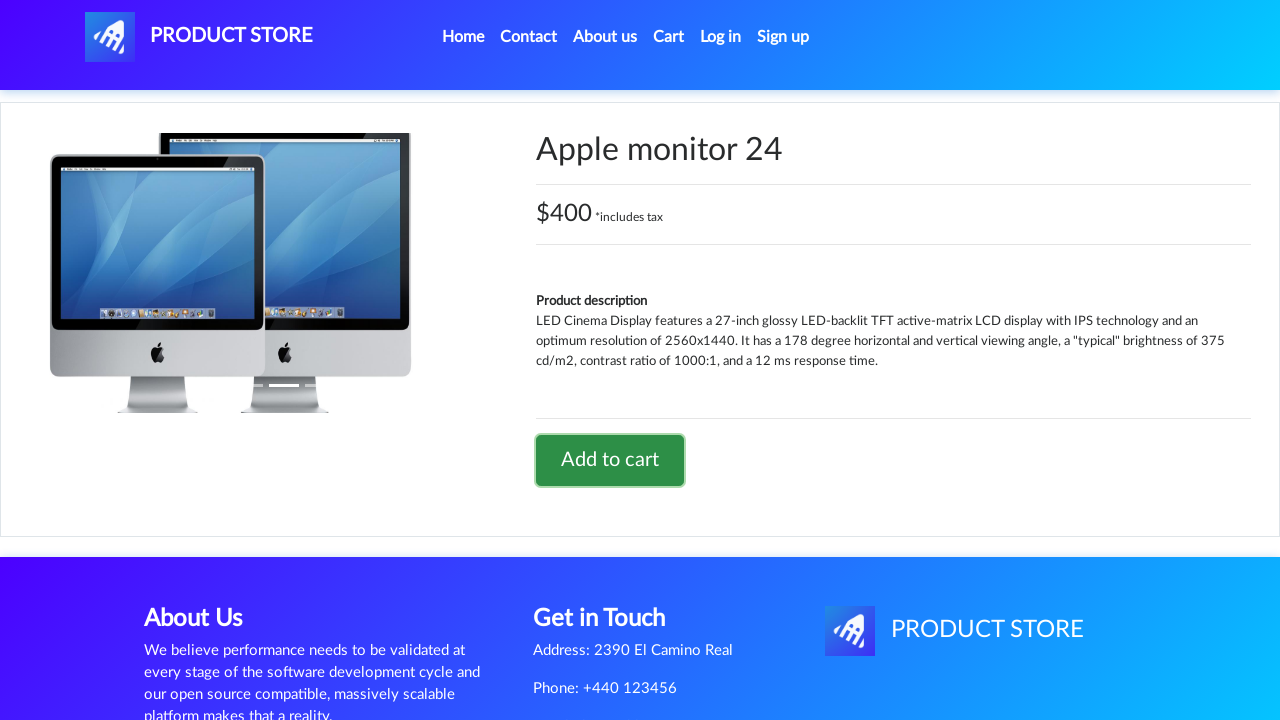

Set up dialog handler to accept alerts
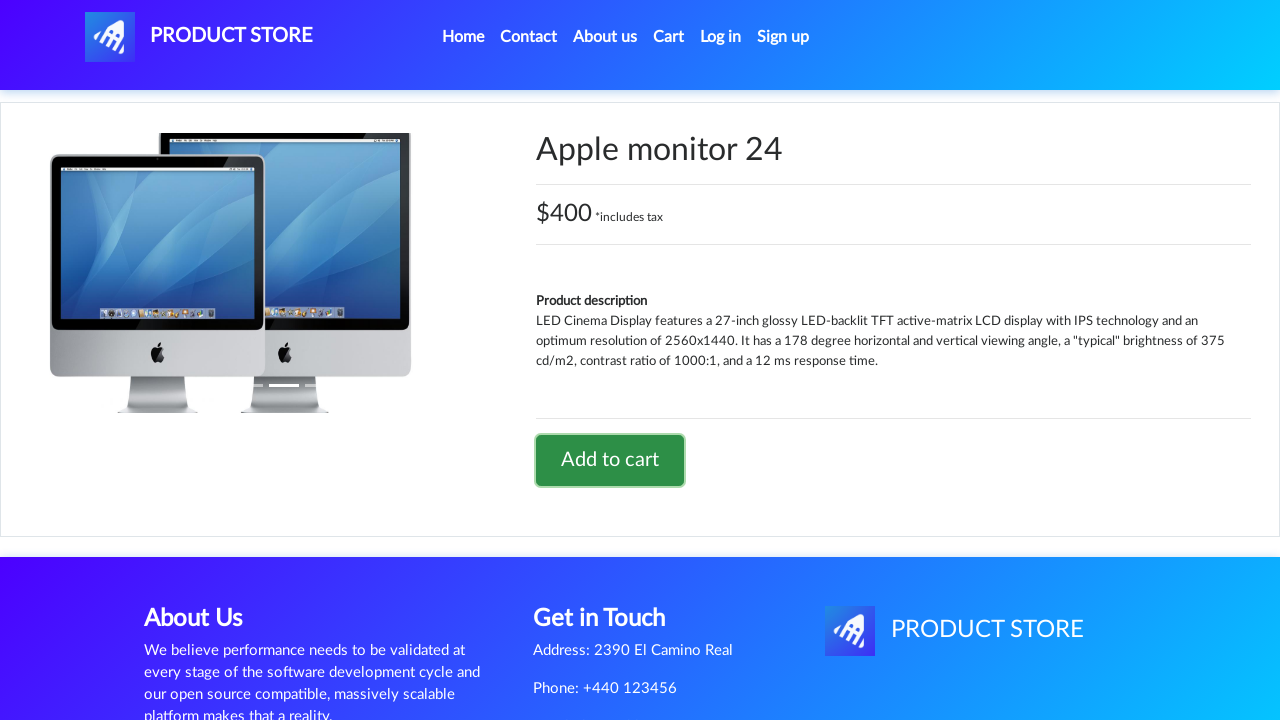

Waited 2 seconds for alert to be processed
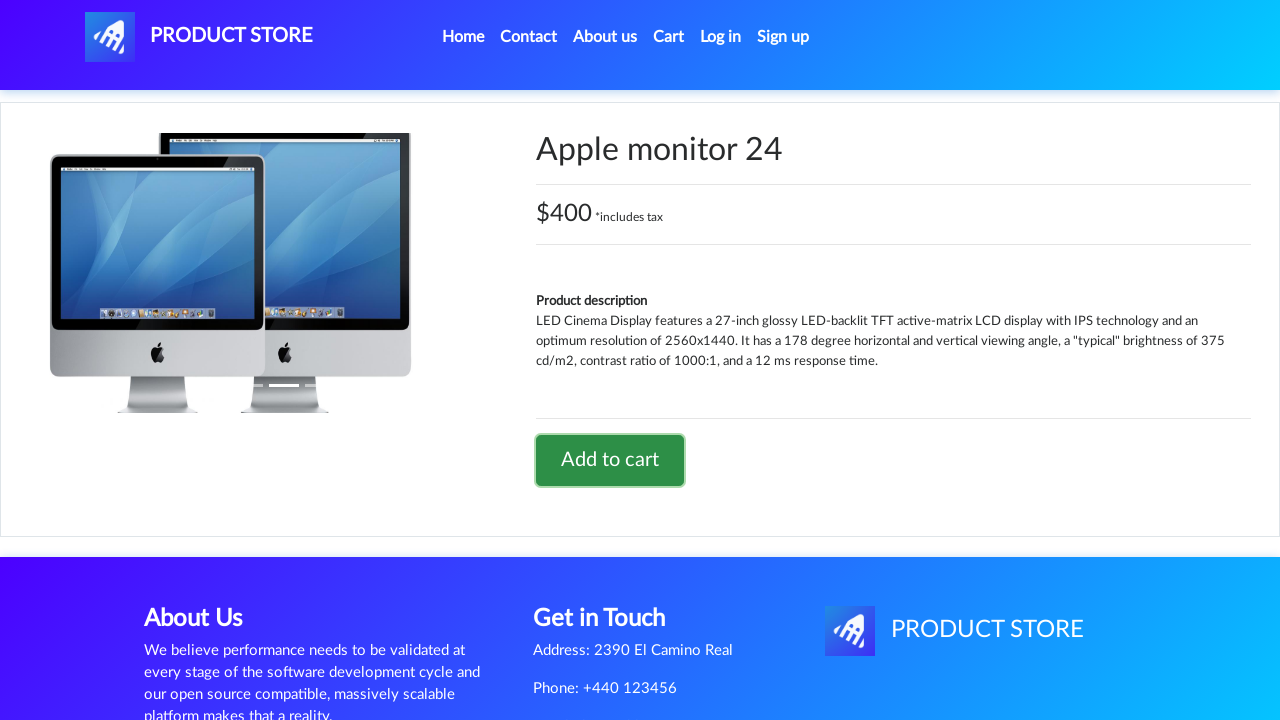

Clicked home navigation link at (463, 37) on xpath=/html/body/nav/div/div/ul/li[1]/a
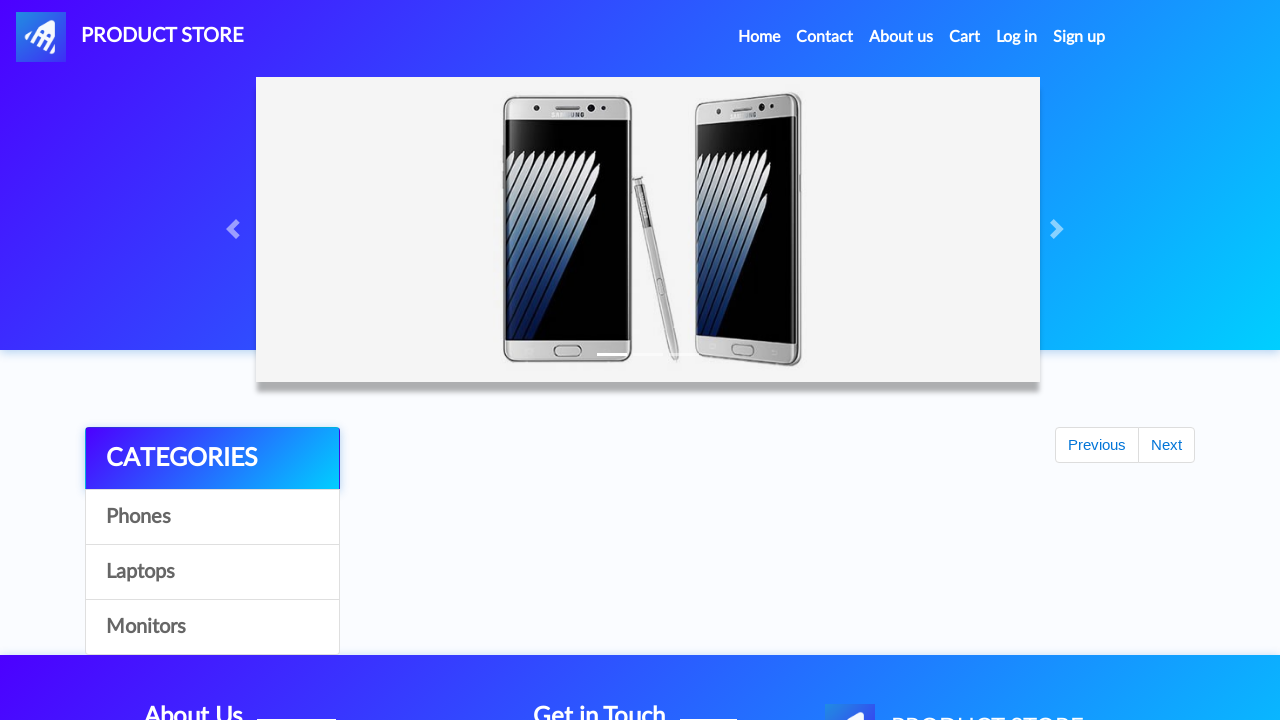

Waited 3 seconds for home page to load
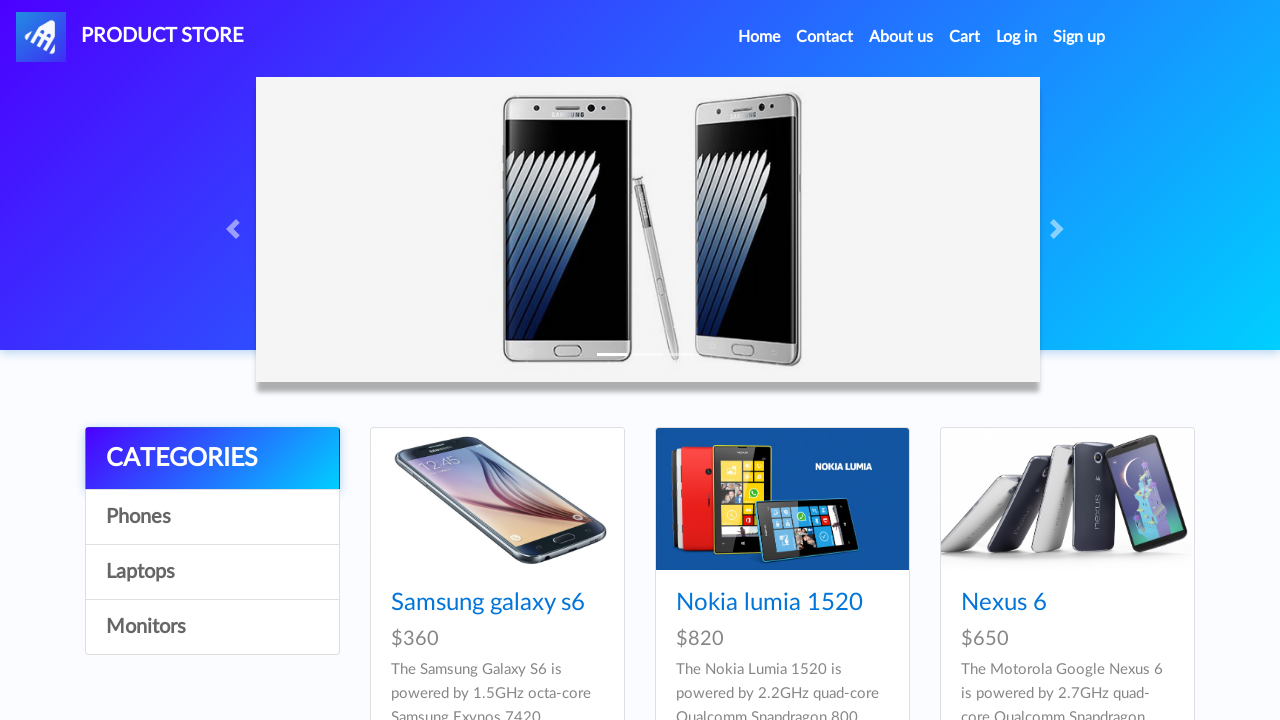

Clicked category 2 again at (212, 627) on xpath=/html/body/div[5]/div/div[1]/div/a[4]
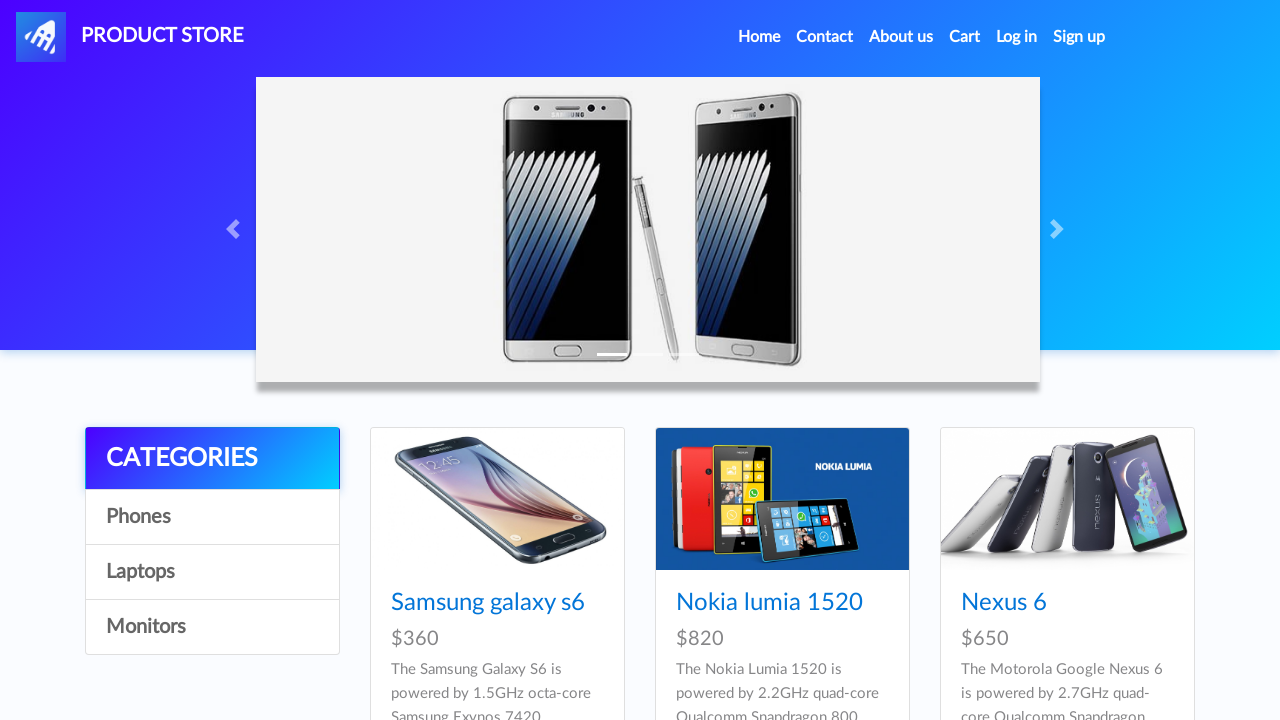

Waited 2 seconds for category to load
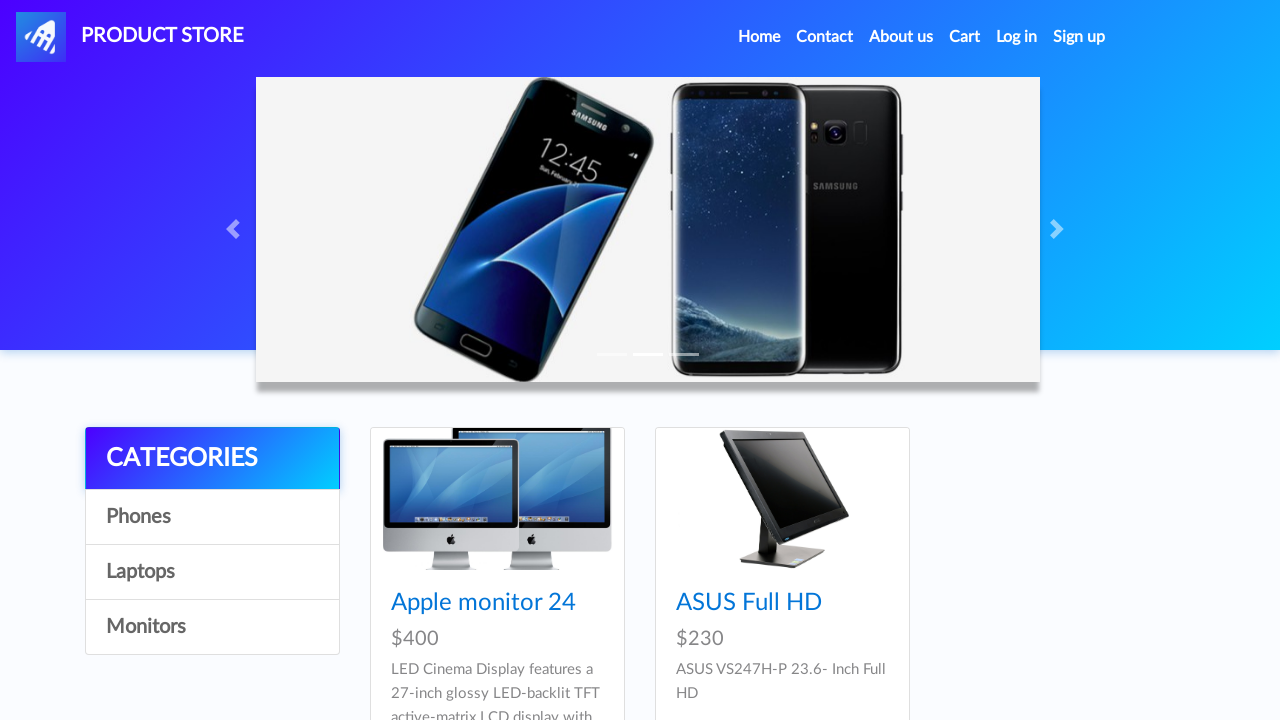

Clicked on category/product at index 2,2 at (749, 603) on xpath=//*[@id="tbodyid"]/div[2]/div/div/h4/a
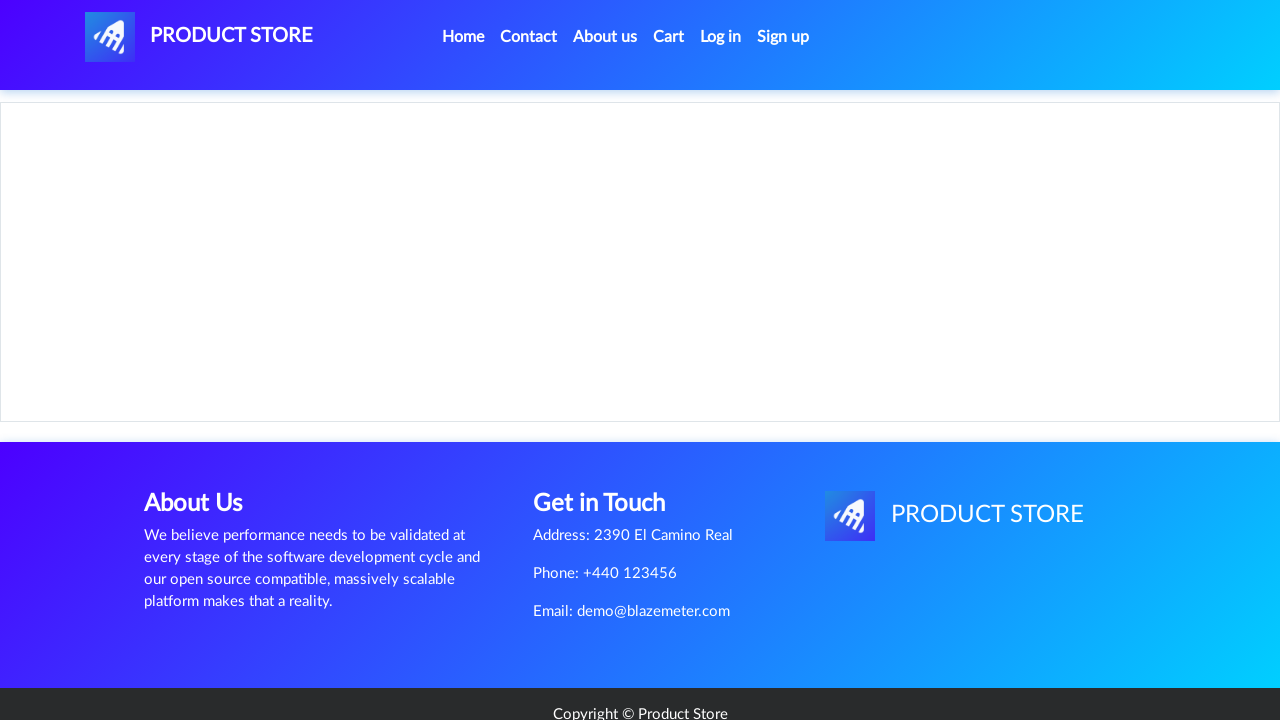

Waited 3 seconds for page to load
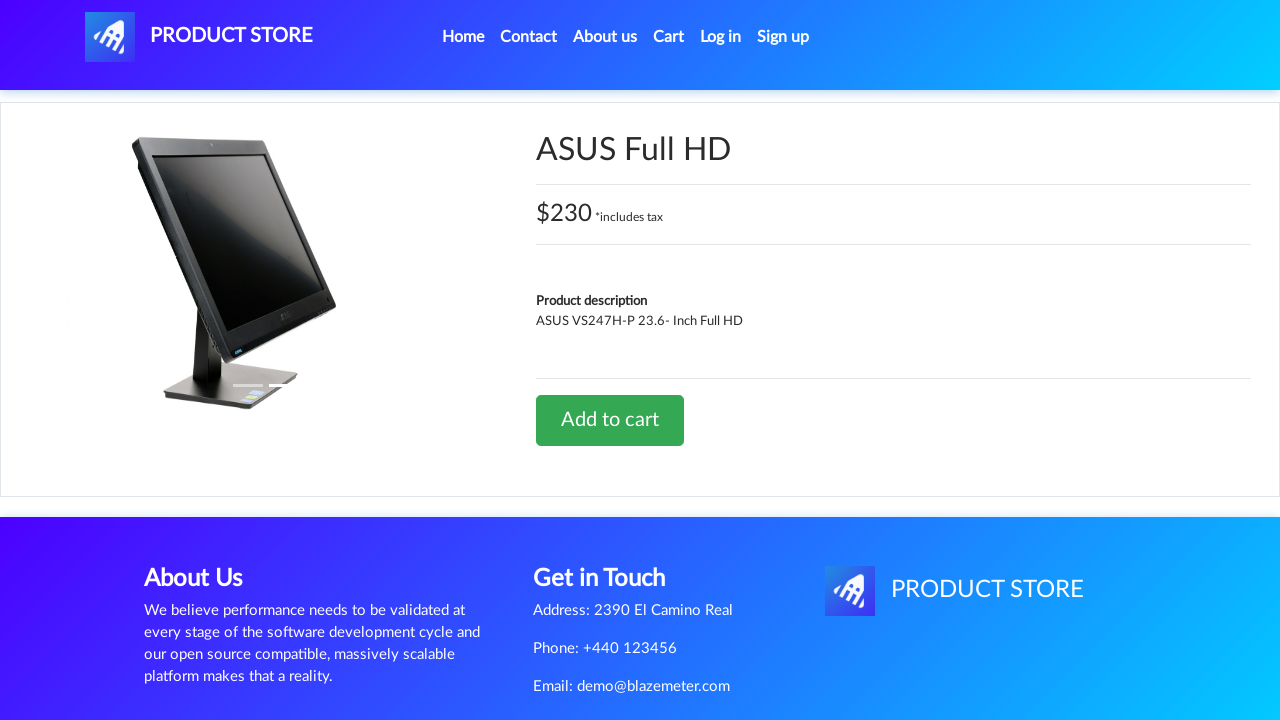

Clicked add to cart button at (610, 420) on xpath=/html/body/div[5]/div/div[2]/div[2]/div/a
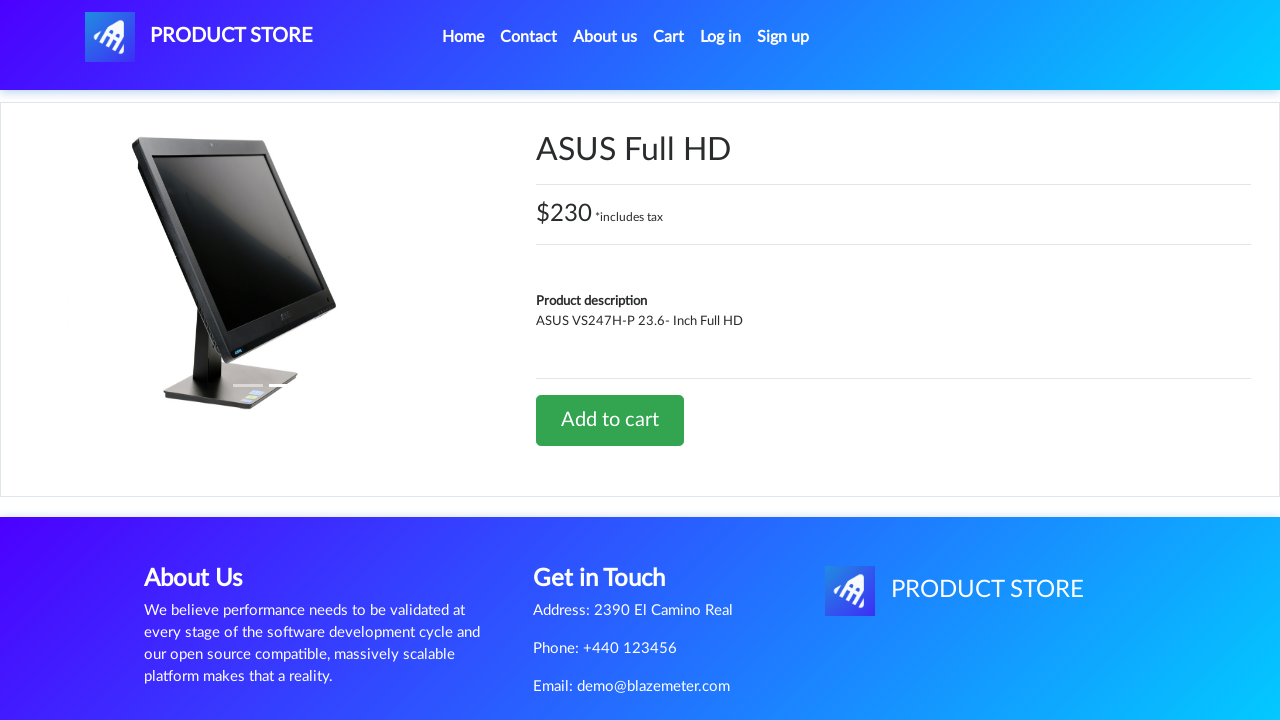

Waited 1 second after clicking add to cart
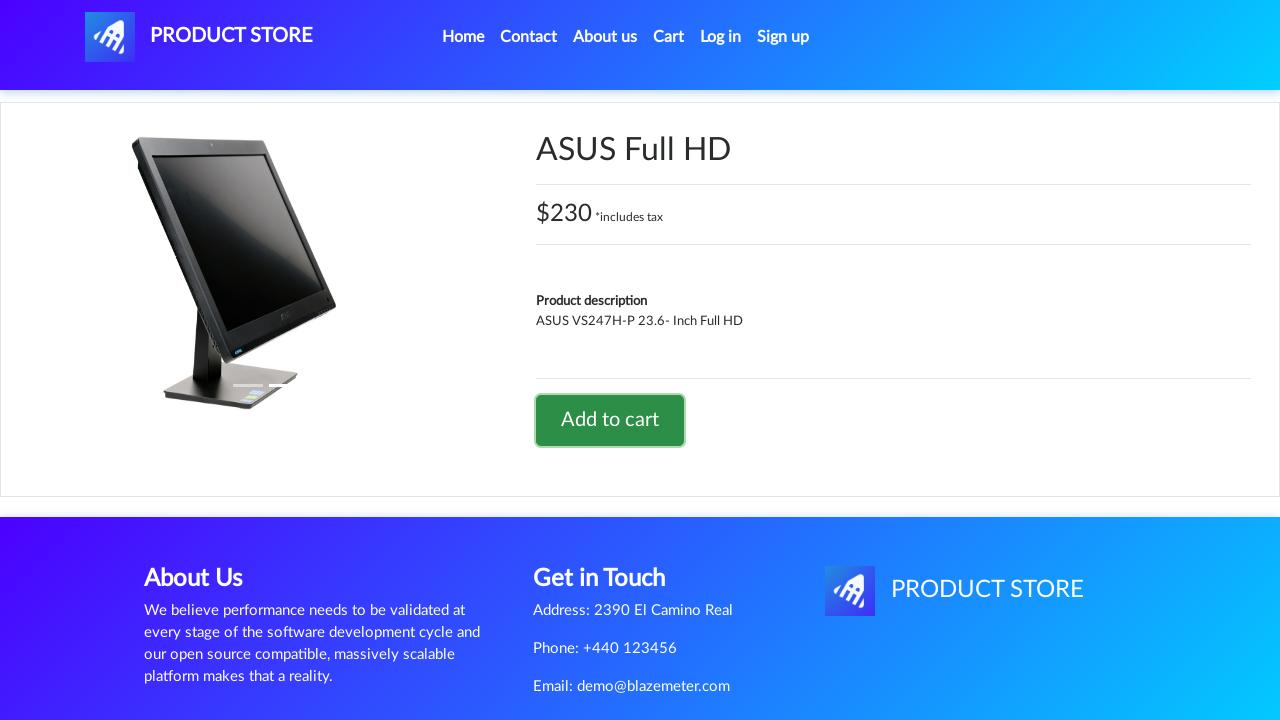

Set up dialog handler to accept alerts
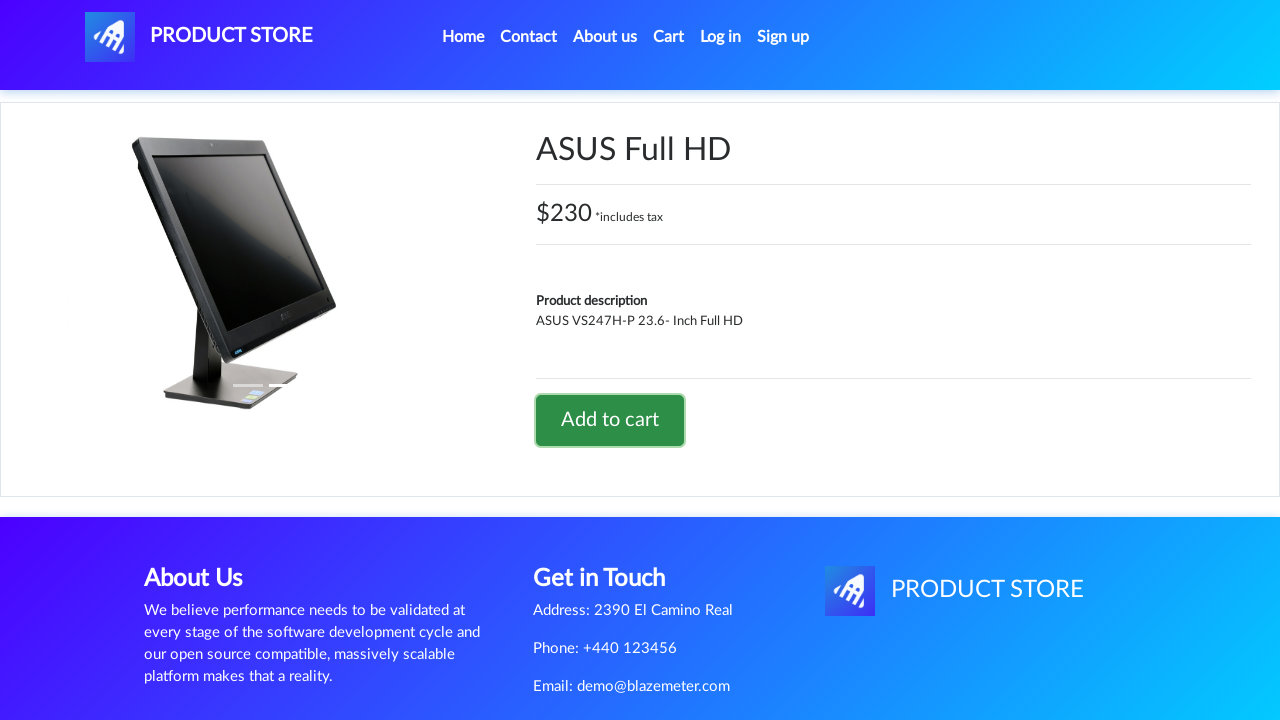

Waited 2 seconds for alert to be processed
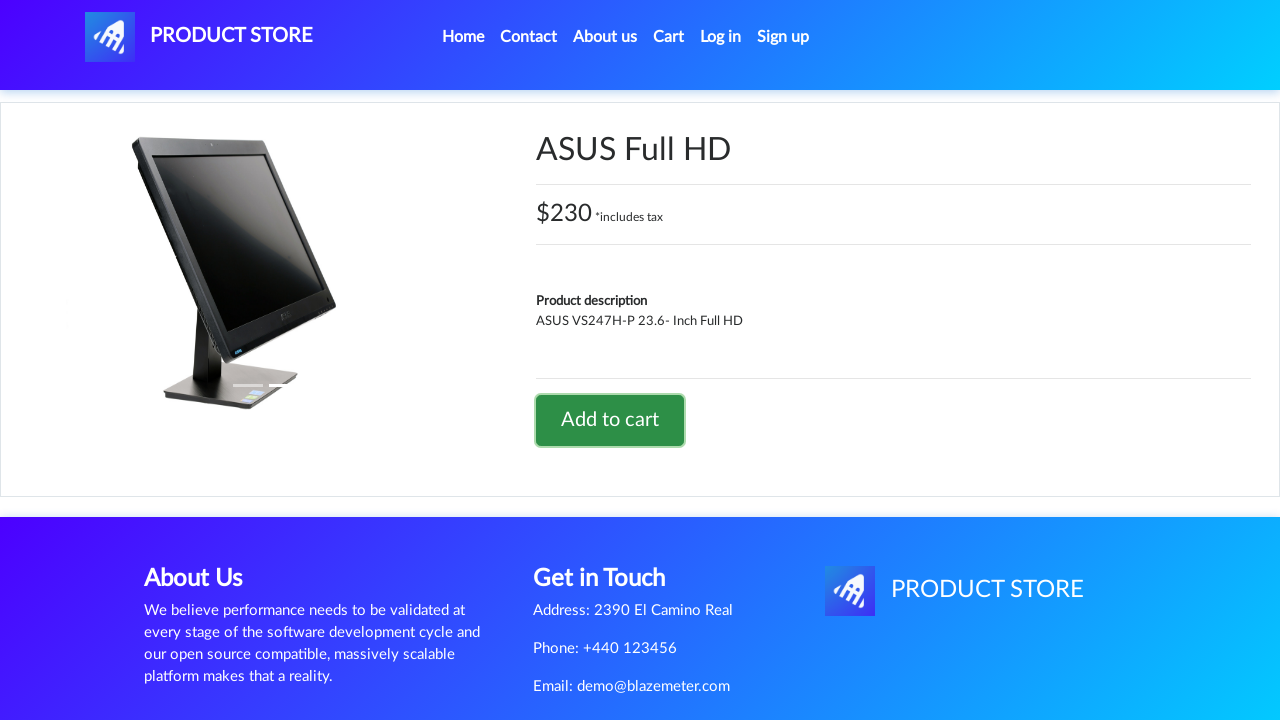

Clicked home navigation link at (463, 37) on xpath=/html/body/nav/div/div/ul/li[1]/a
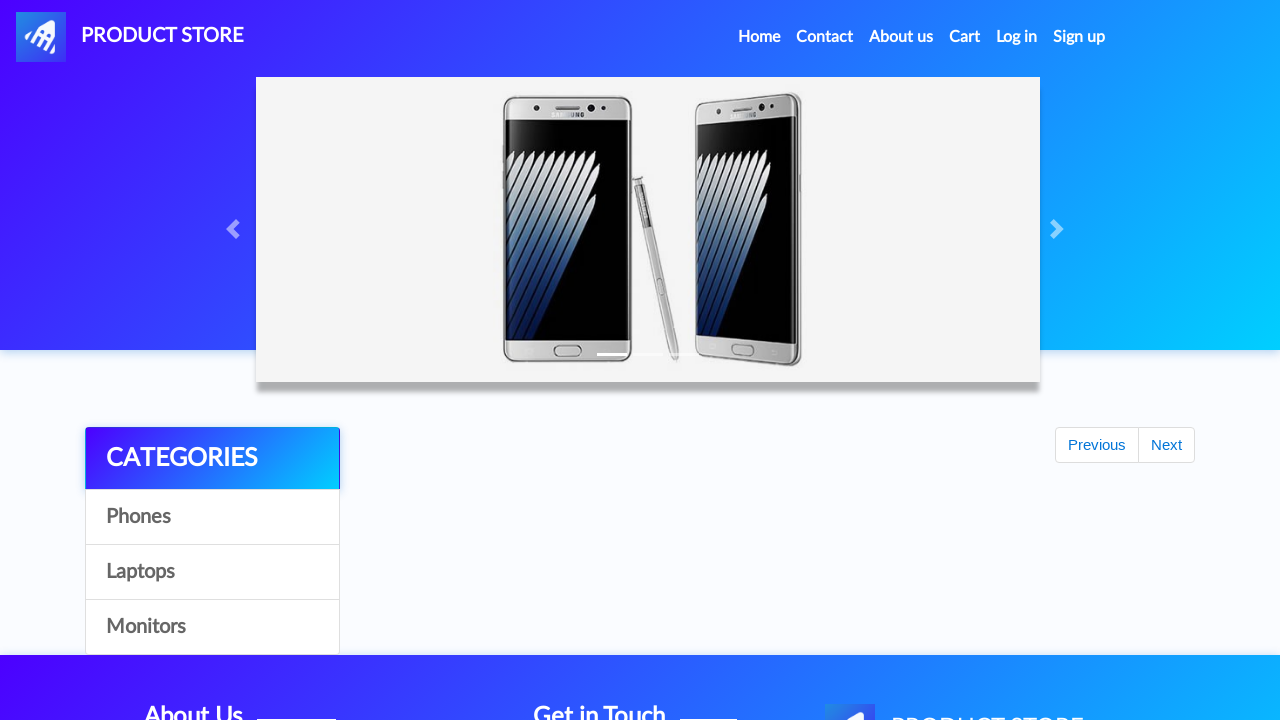

Waited 3 seconds for home page to load
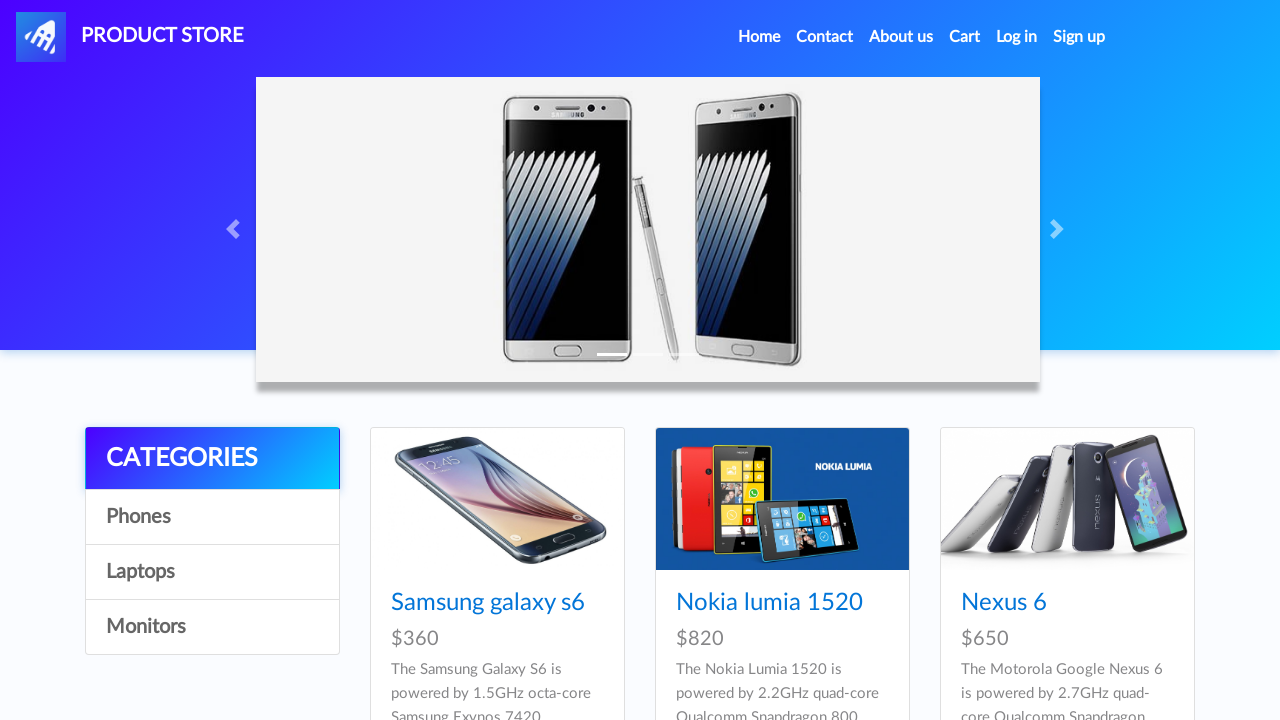

Clicked category 2 again at (212, 627) on xpath=/html/body/div[5]/div/div[1]/div/a[4]
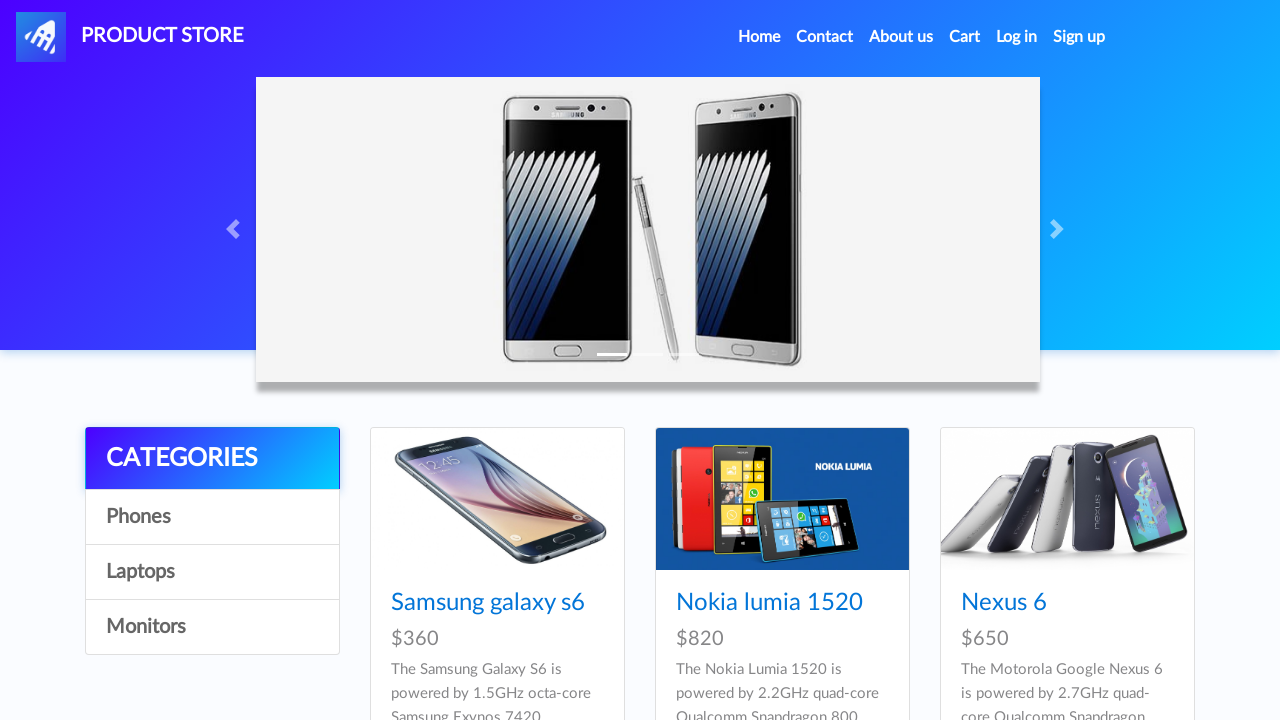

Waited 2 seconds for category to load
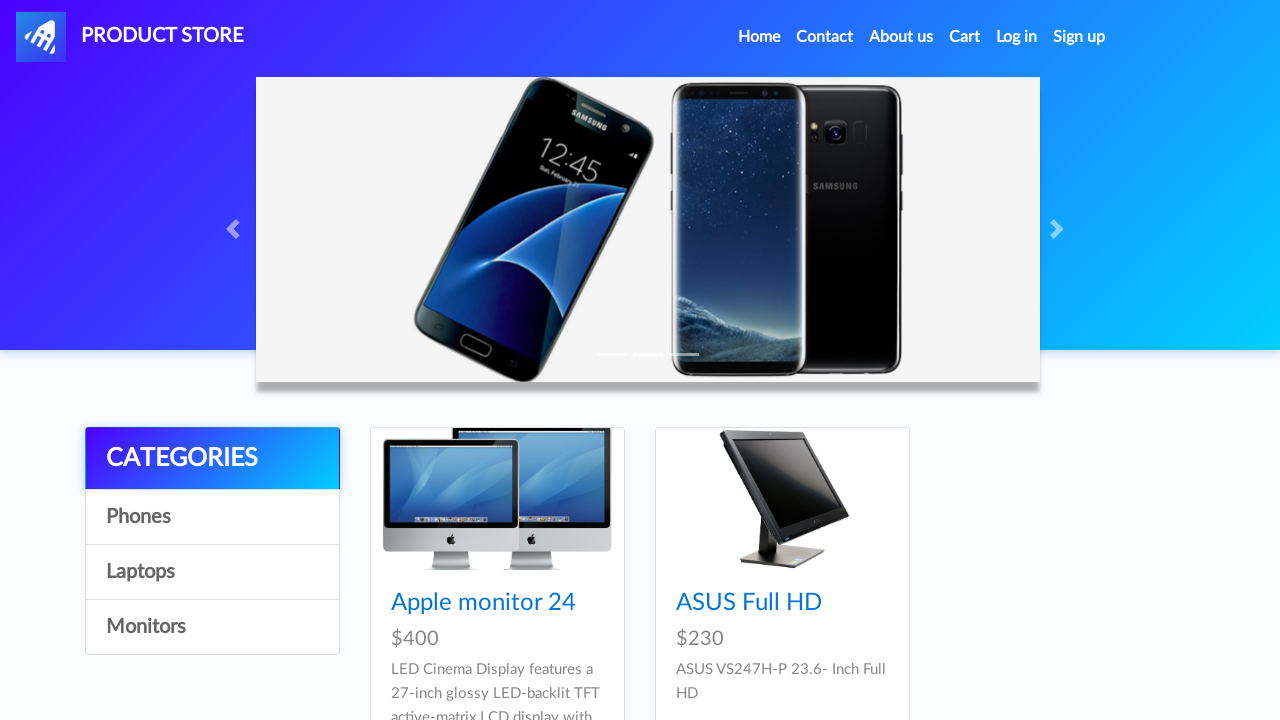

Completed category 2, waited 3 seconds before next category
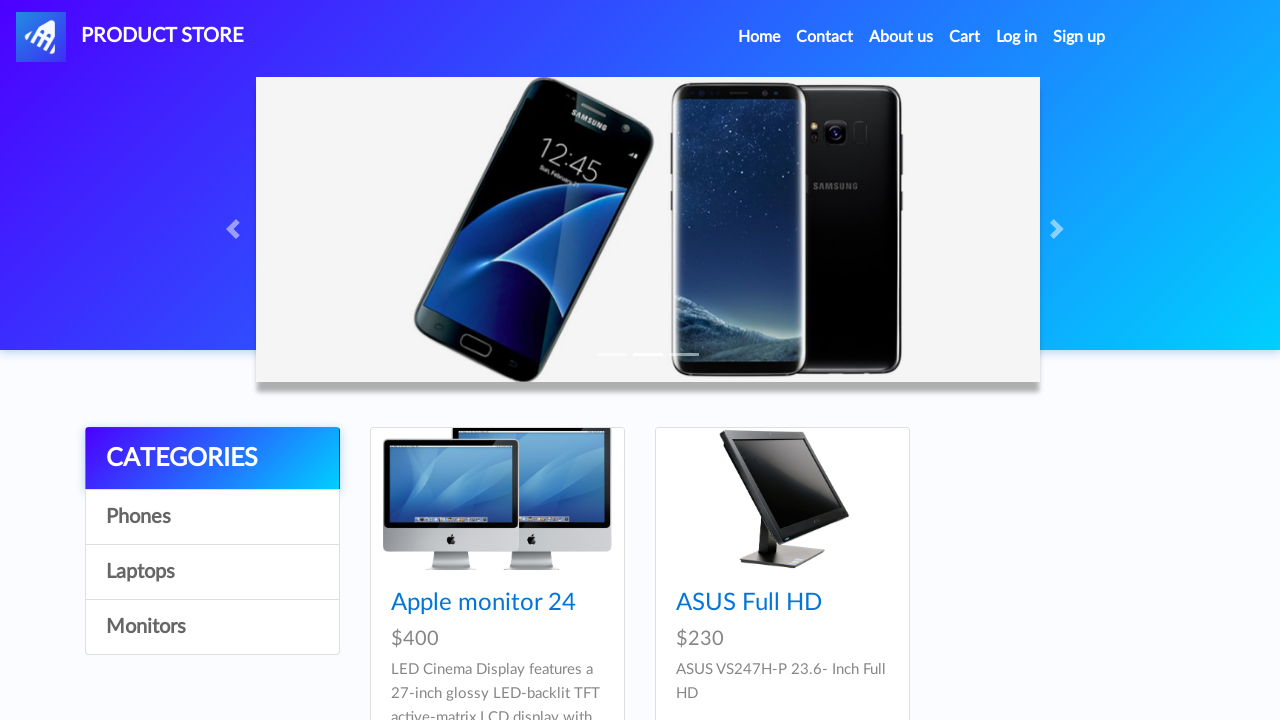

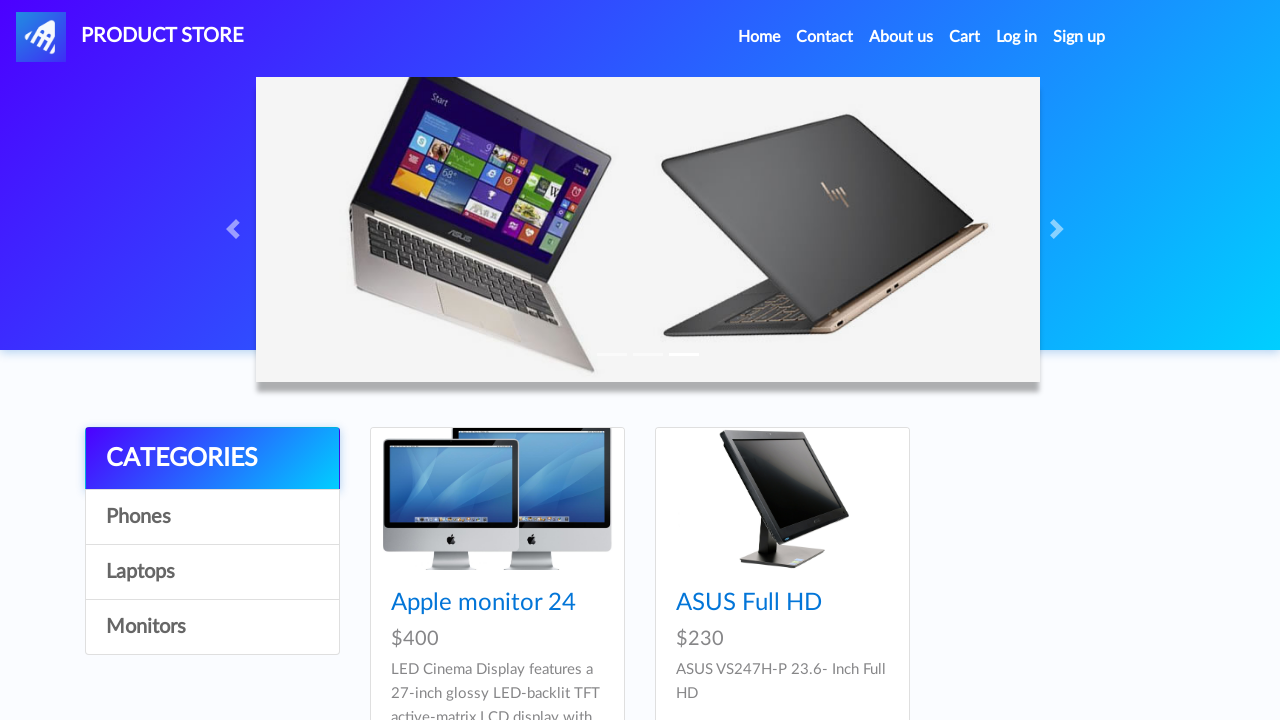